Automates playing through 18 levels of a hacking puzzle game on blackhost.xyz by navigating to the game section, starting the game, and entering the correct password for each level to progress.

Starting URL: https://www.blackhost.xyz/

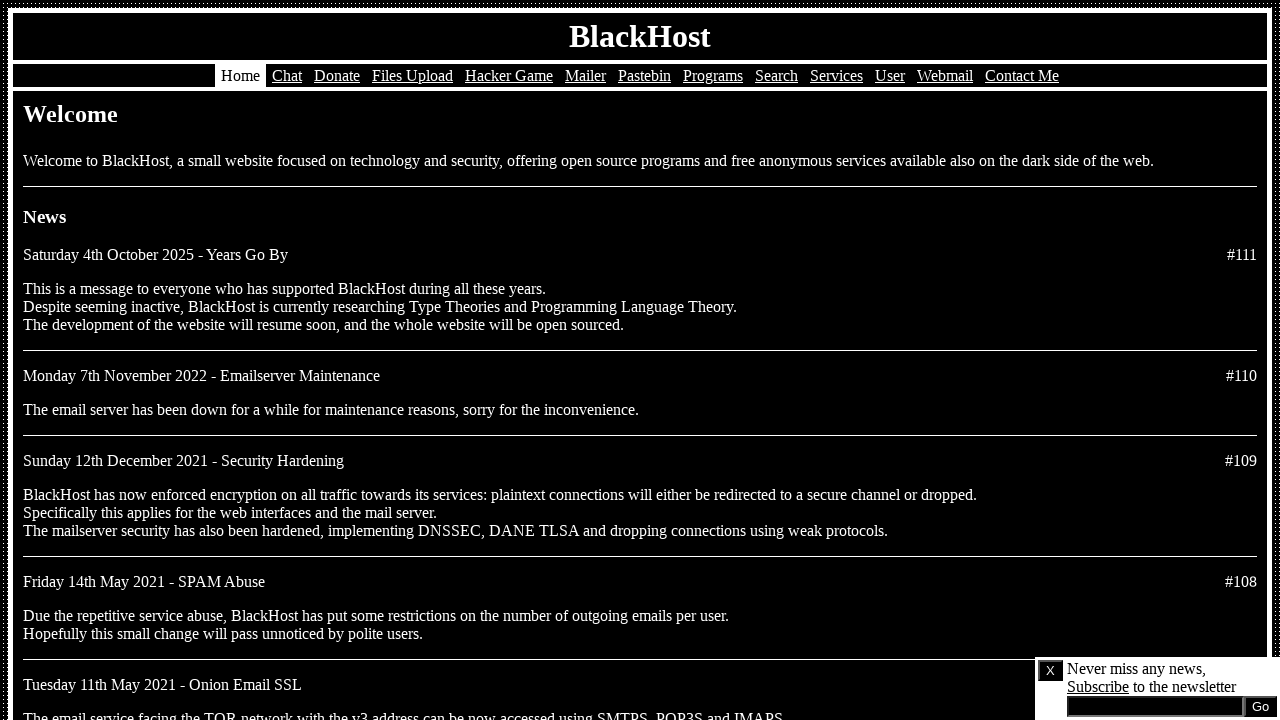

Clicked on hack/game section in navigation at (509, 76) on xpath=//*[@id='nav']/ul/li[5]/a
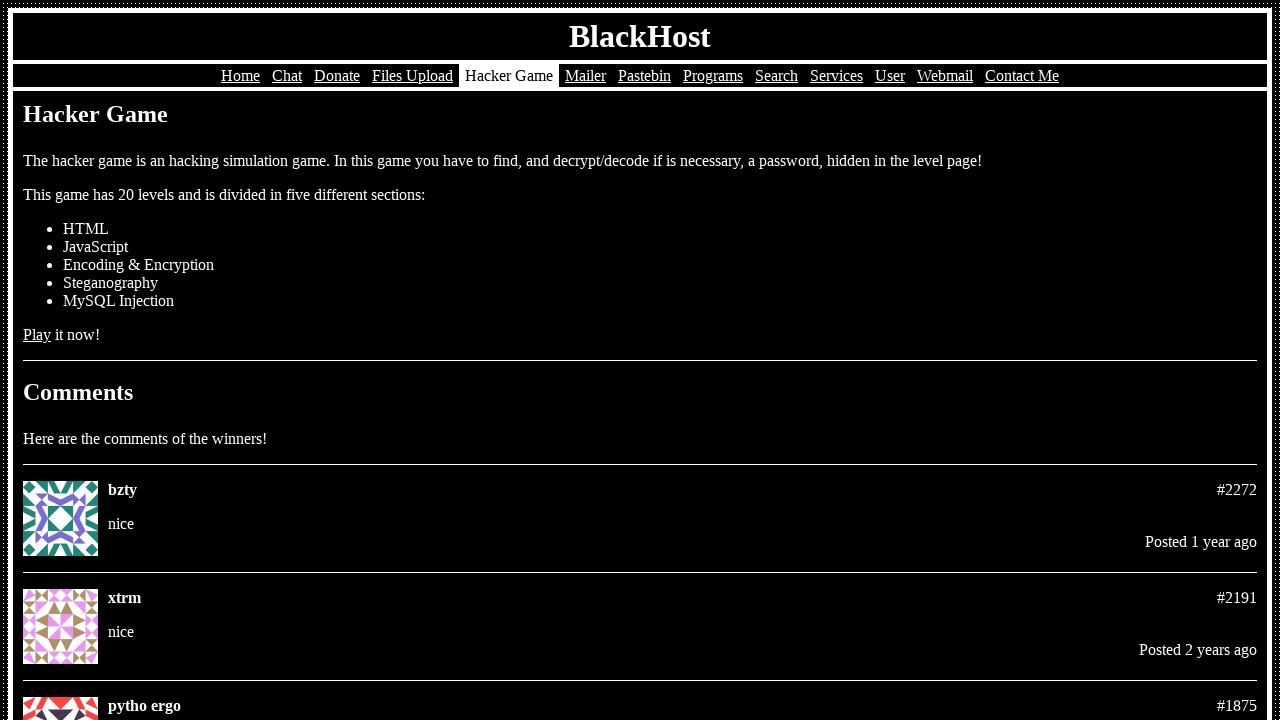

Started the game at (37, 334) on xpath=//*[@id='main']/p[4]/a
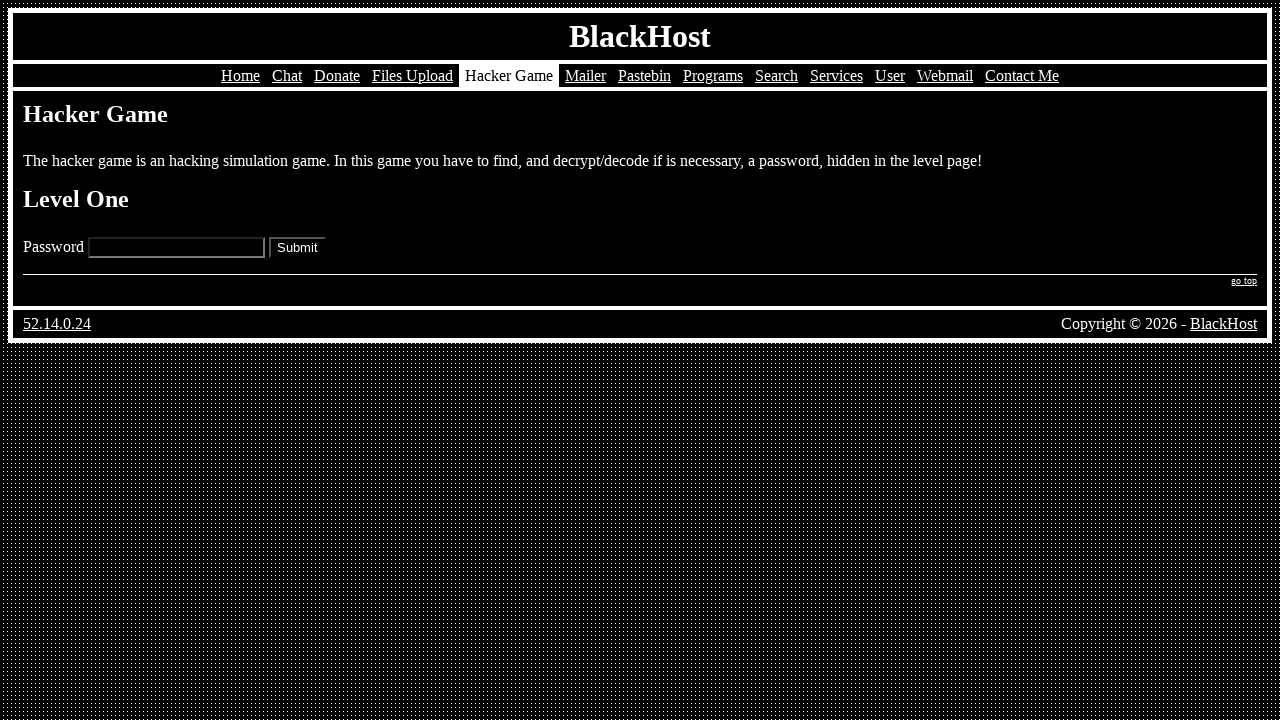

Entered password for Level 1 on input[name='pass']
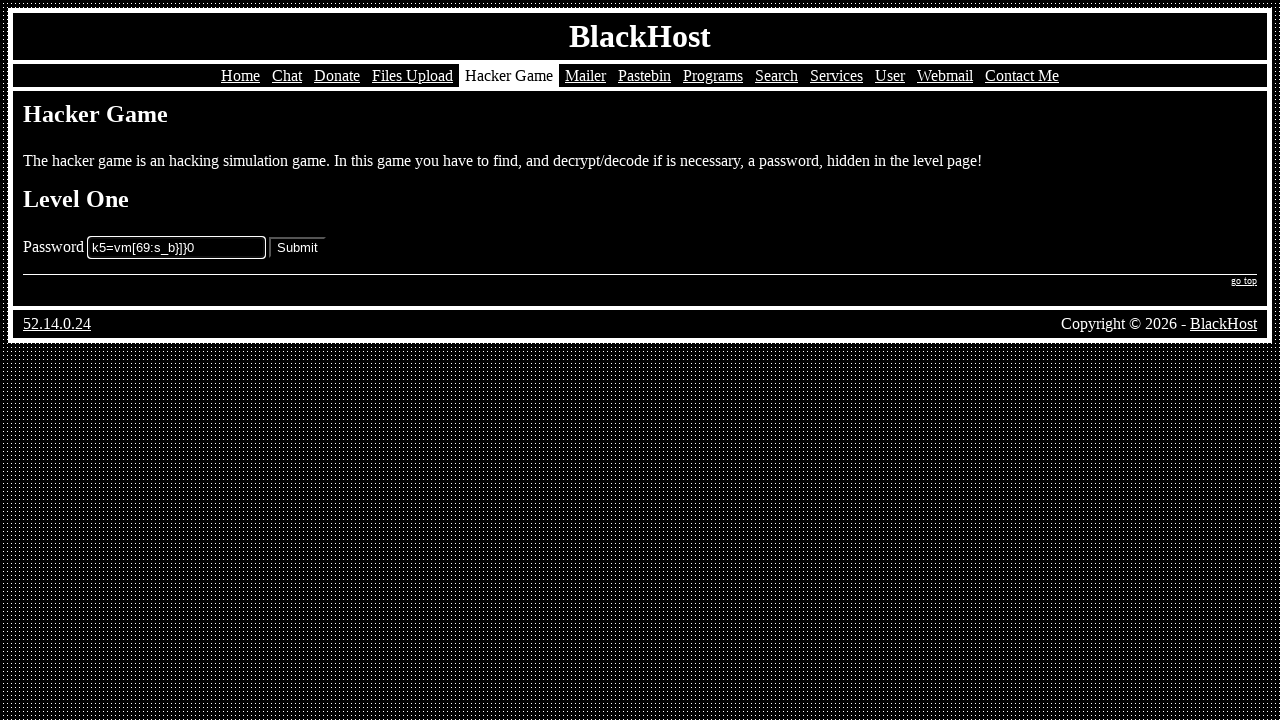

Submitted Level 1 password at (298, 248) on xpath=//*[@id='main']/form/p/input[2]
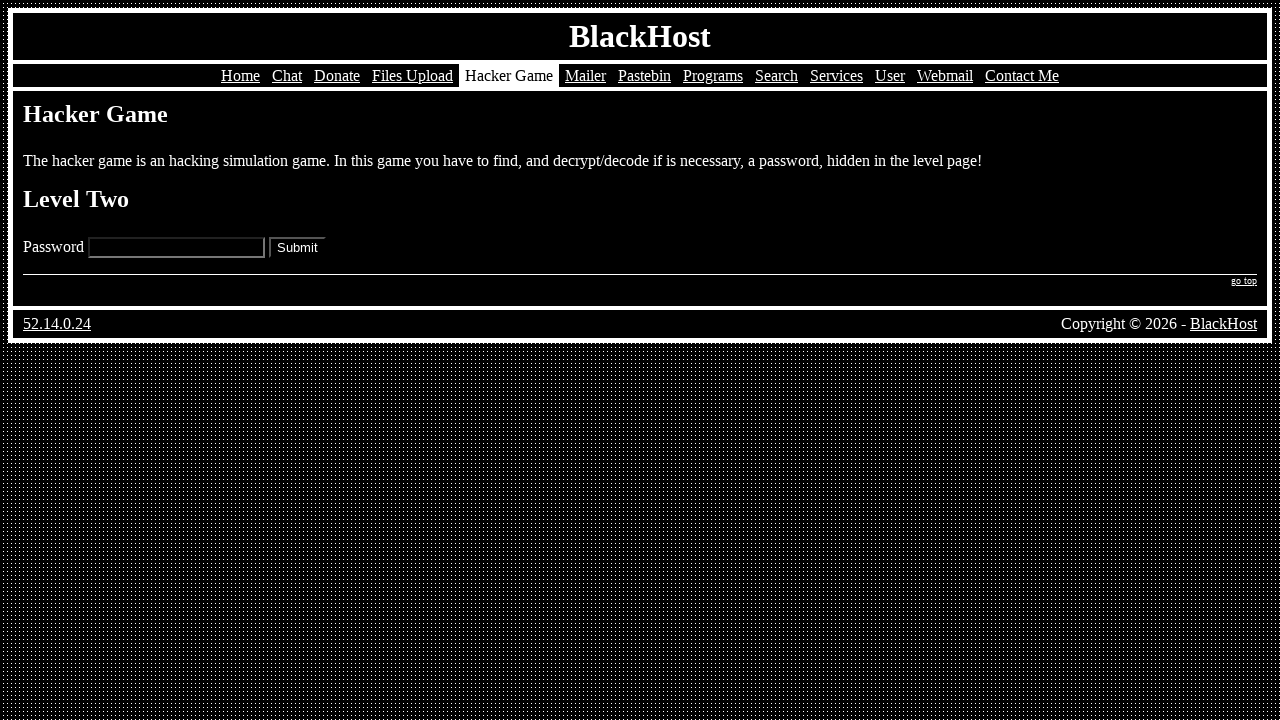

Entered password for Level 2 on input[name='pass']
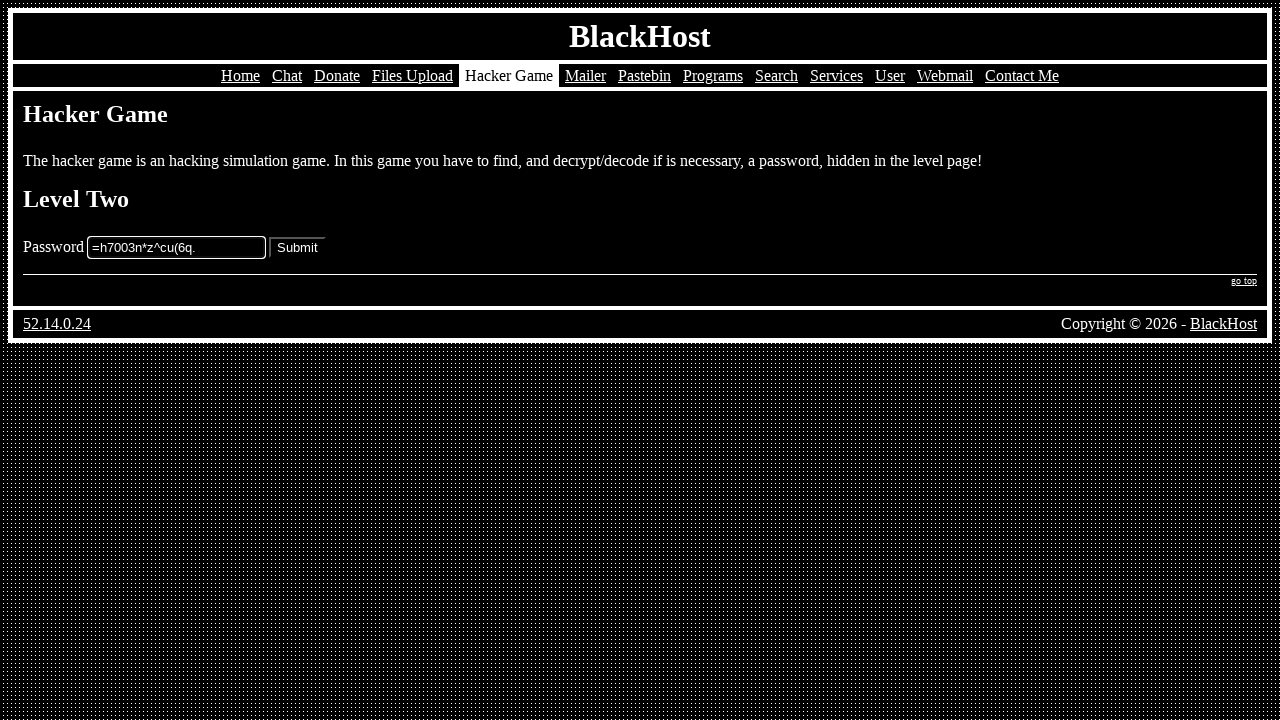

Submitted Level 2 password at (298, 248) on xpath=//*[@id='main']/form/p/input[2]
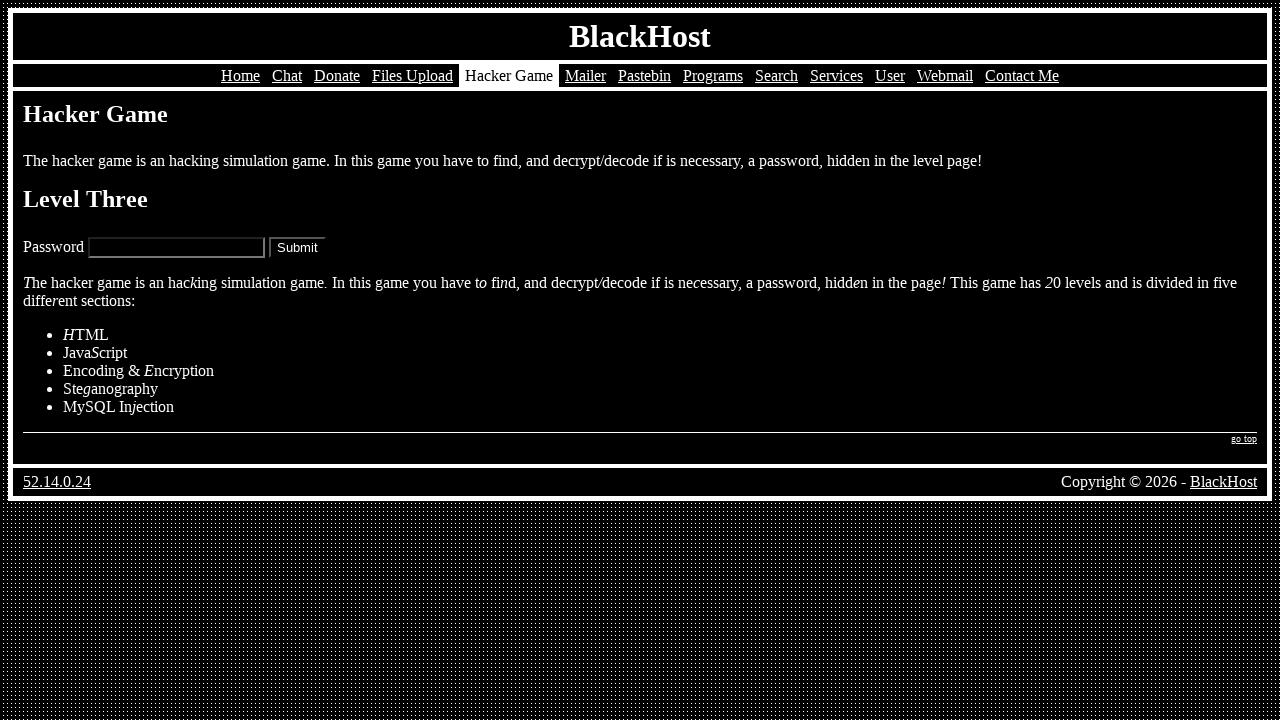

Entered password for Level 3 on input[name='pass']
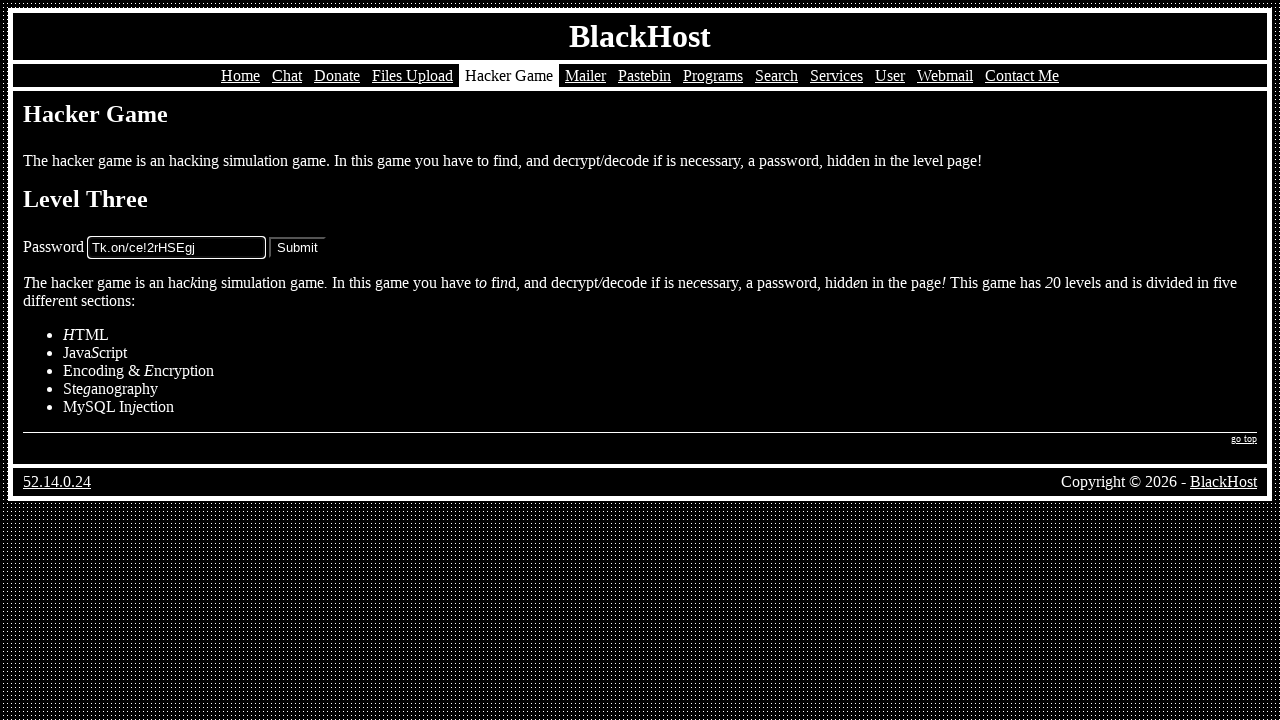

Submitted Level 3 password at (298, 248) on xpath=//*[@id='main']/form/p/input[2]
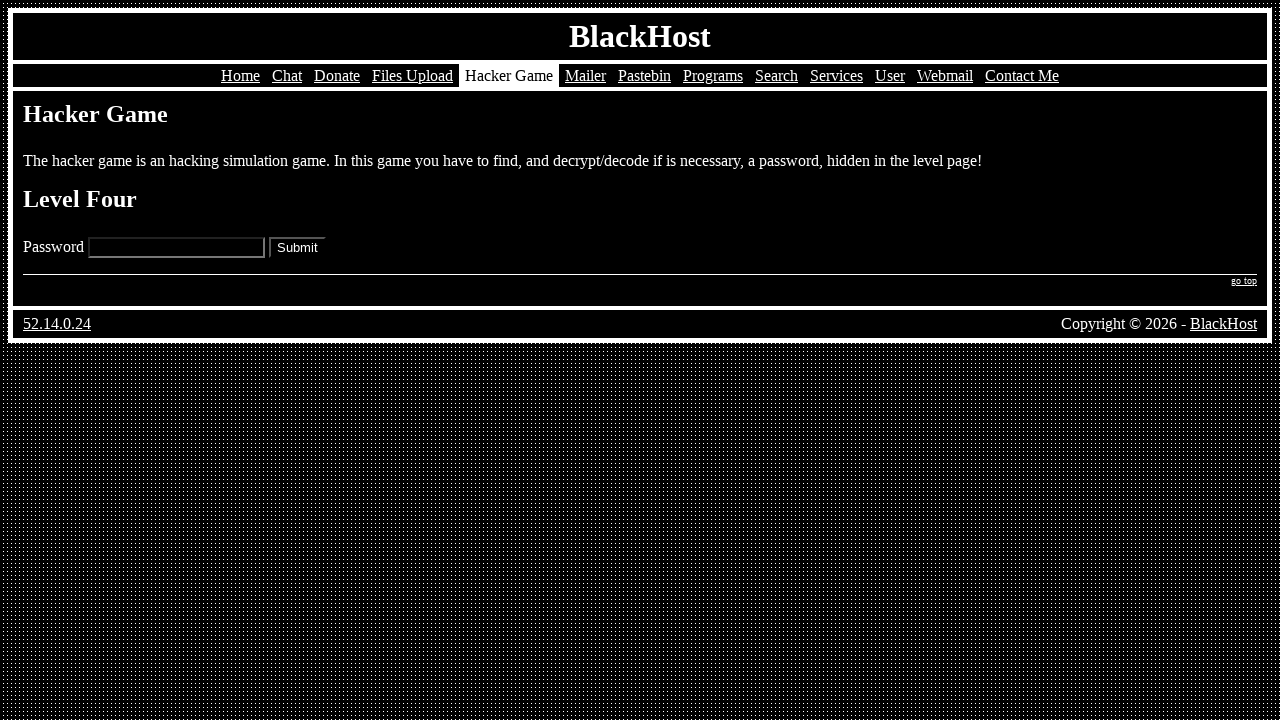

Entered password for Level 4 on input[name='pass']
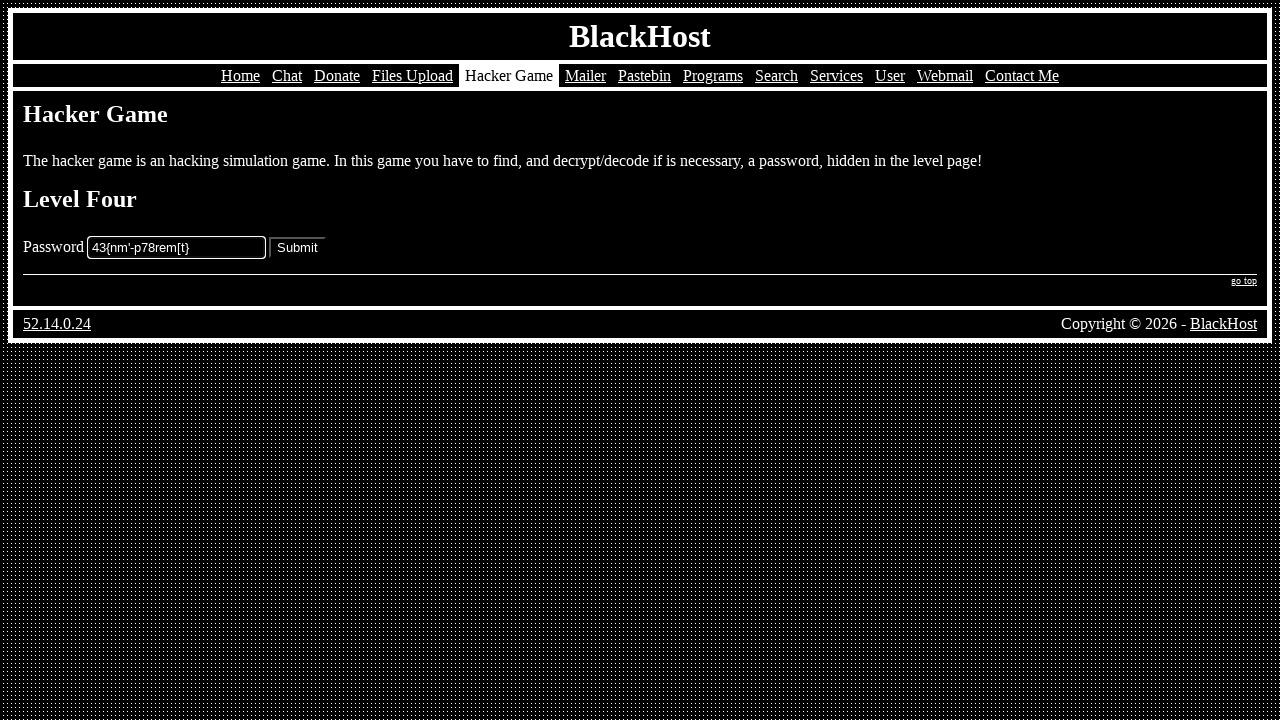

Submitted Level 4 password at (298, 248) on xpath=//*[@id='main']/form/p/input[2]
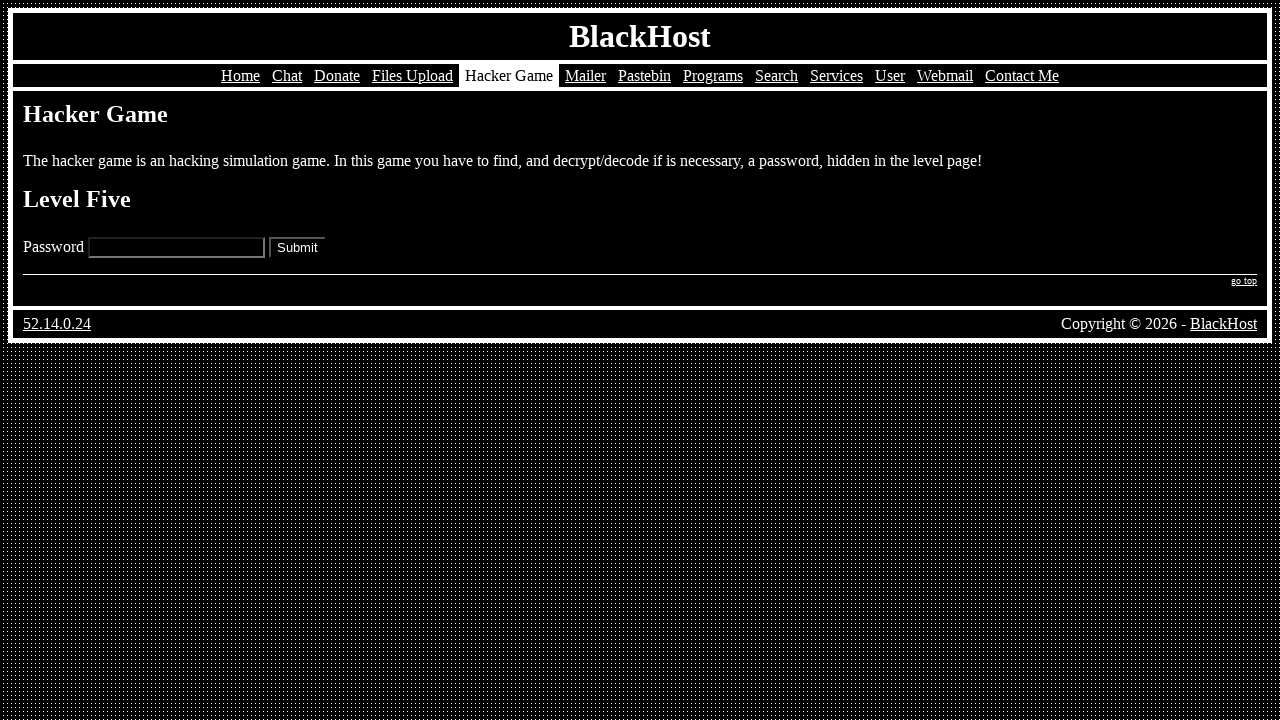

Entered password for Level 5 on input[name='pass']
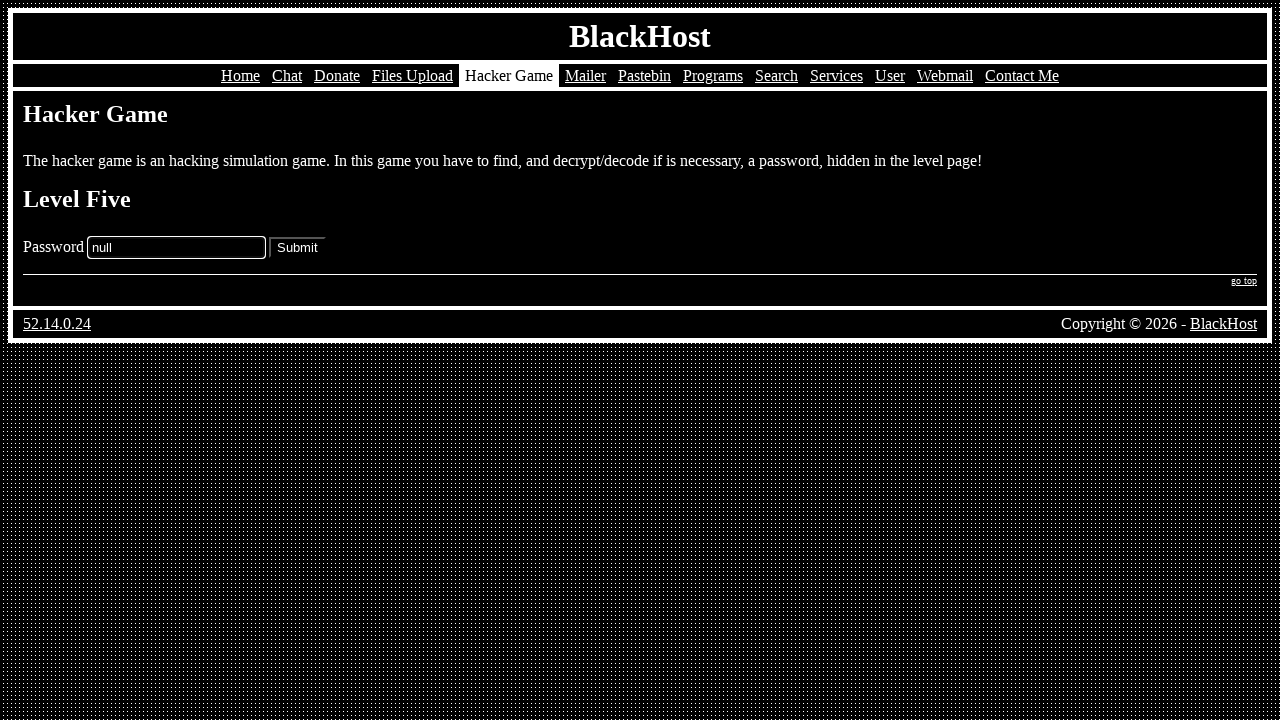

Submitted Level 5 password at (298, 248) on xpath=//*[@id='main']/form/p/input[2]
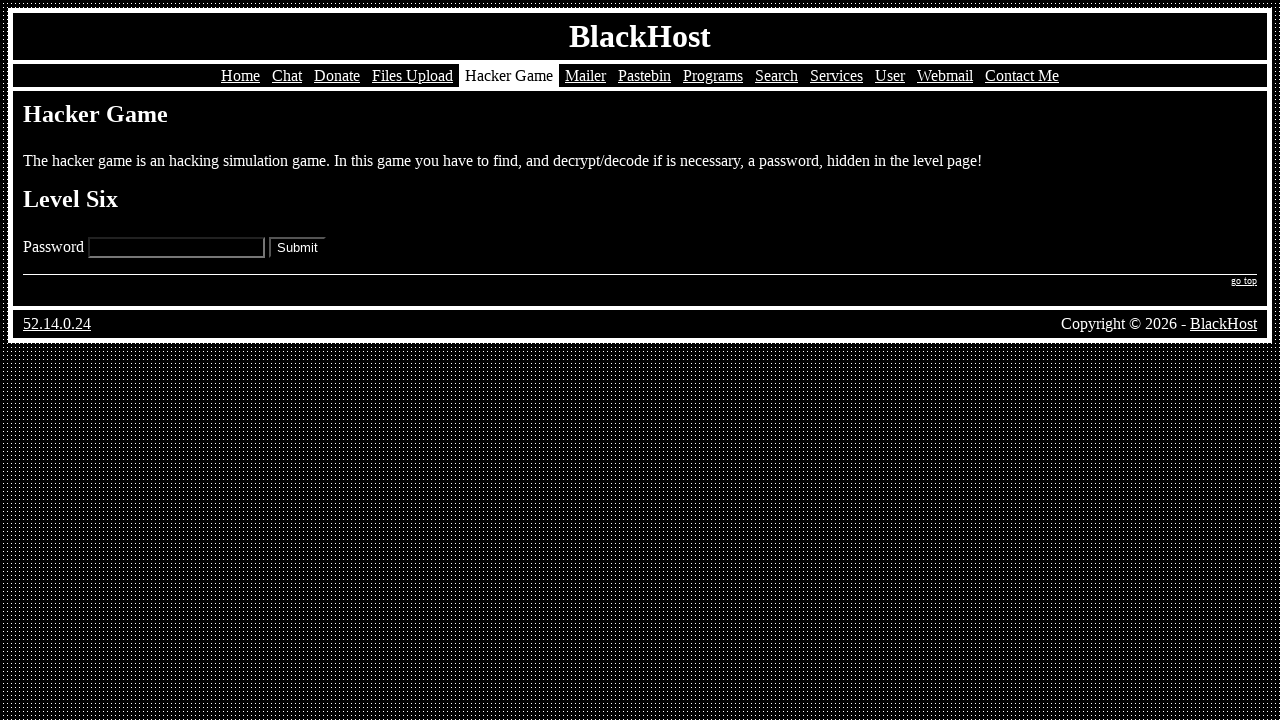

Entered password for Level 6 on input[name='pass']
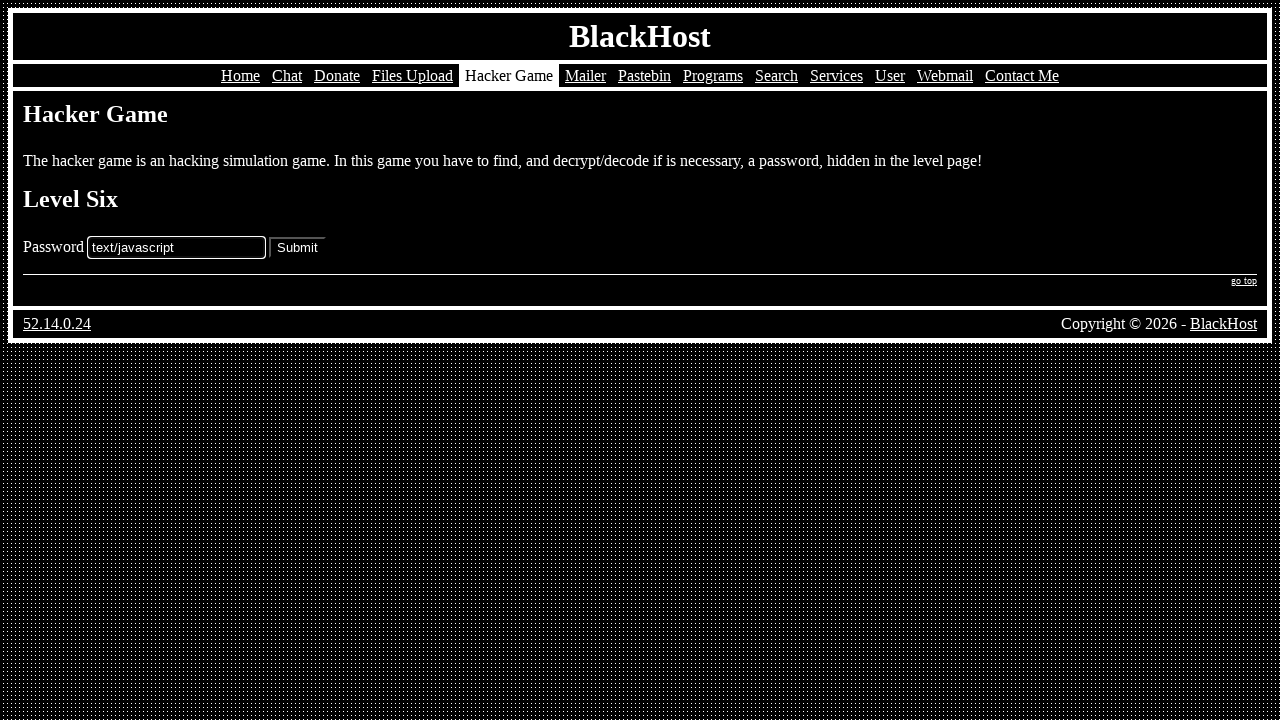

Submitted Level 6 password at (298, 248) on xpath=//*[@id='main']/form/p/input[2]
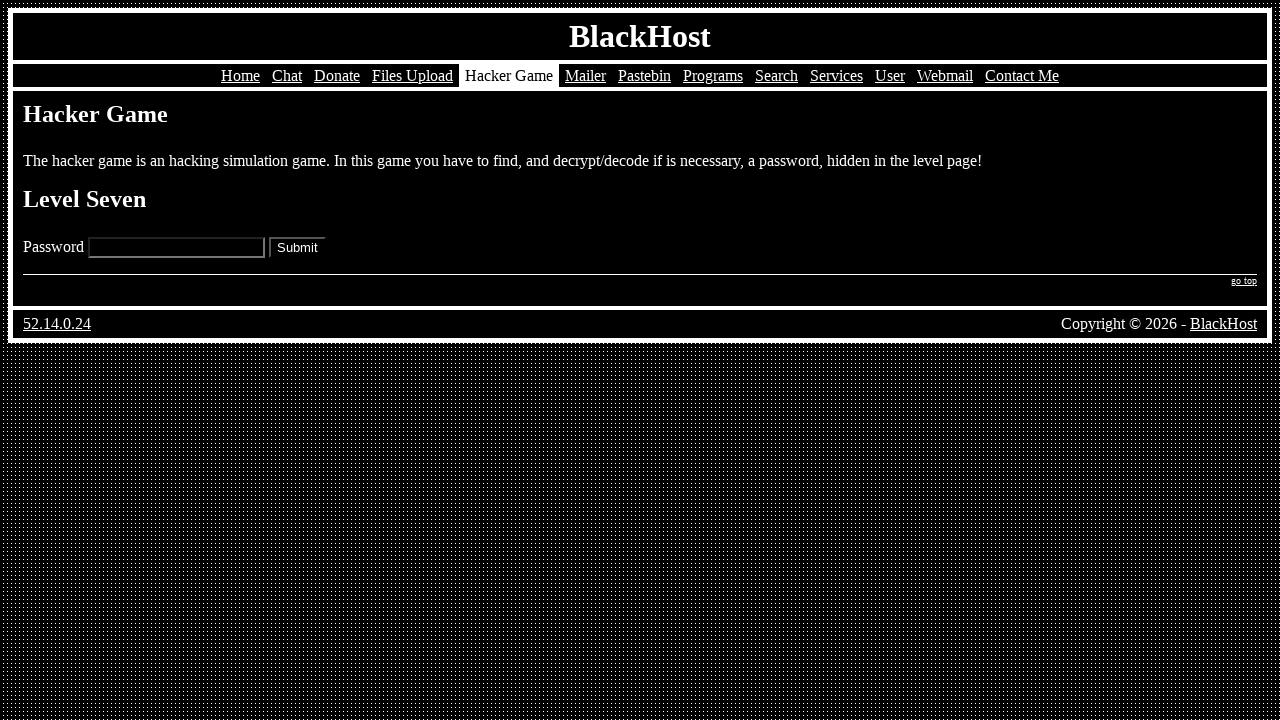

Entered password for Level 7 on input[name='pass']
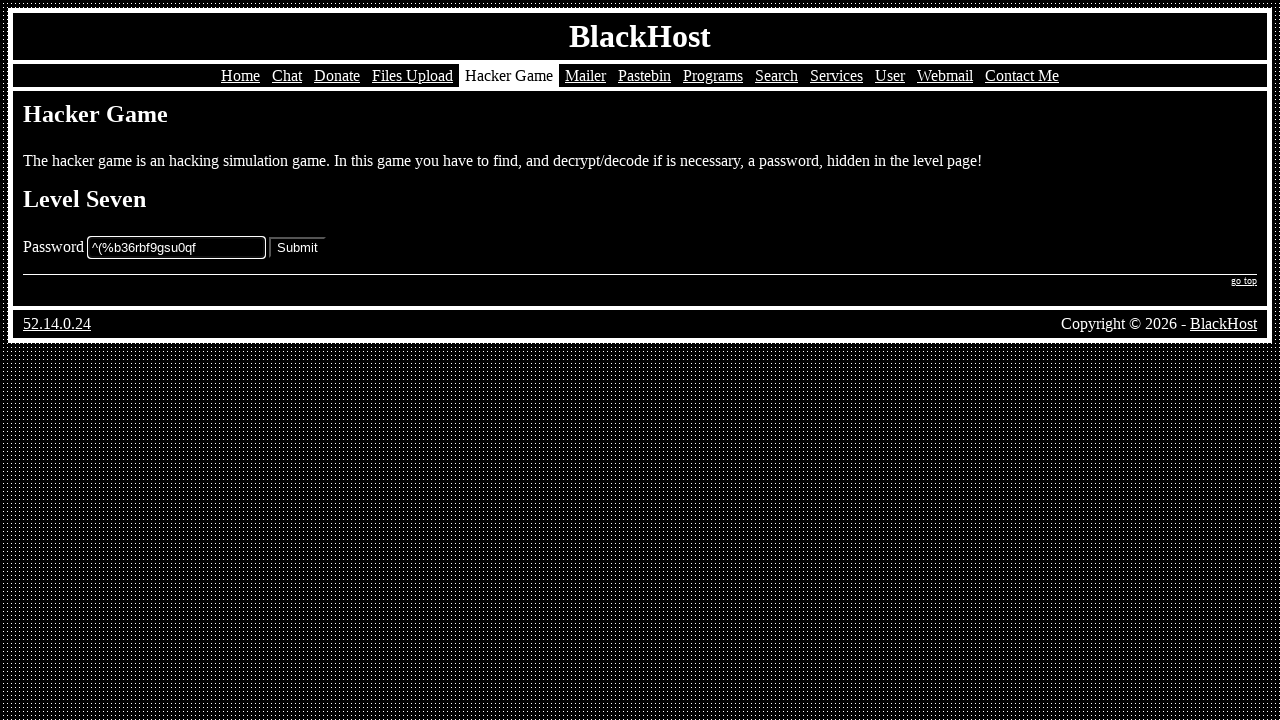

Submitted Level 7 password at (298, 248) on xpath=//*[@id='main']/form/p/input[2]
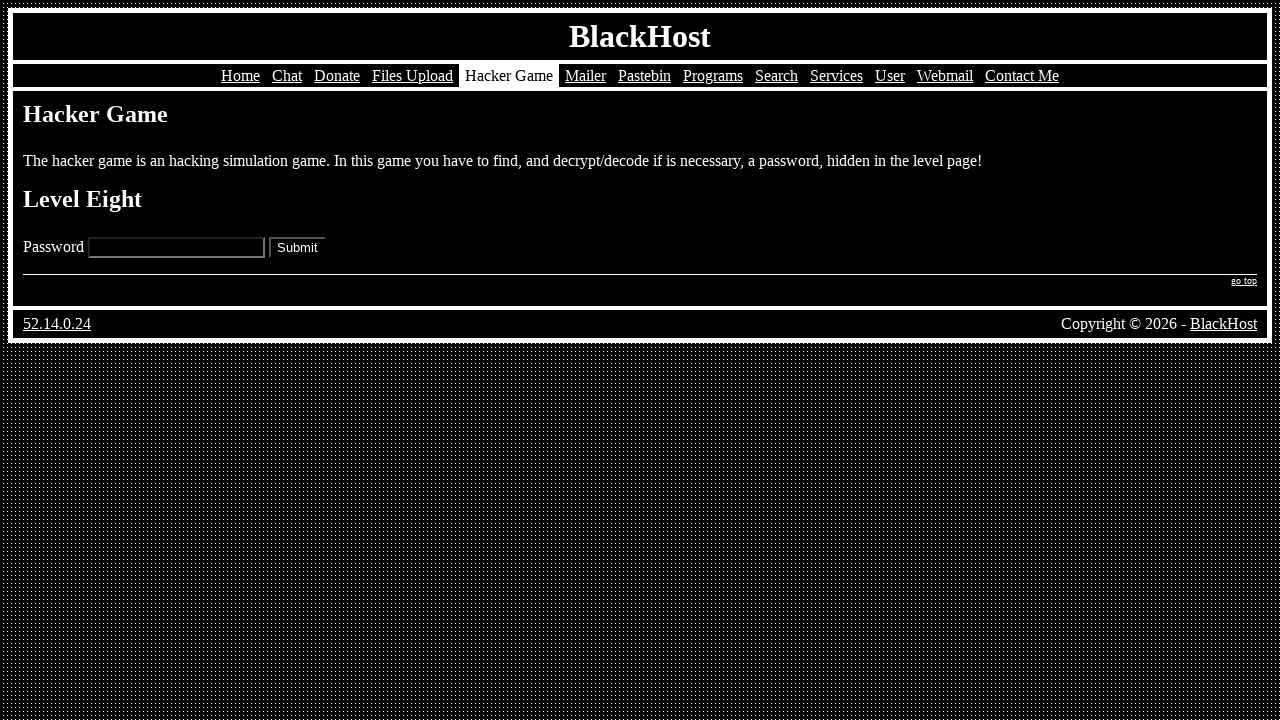

Entered password for Level 8 on input[name='pass']
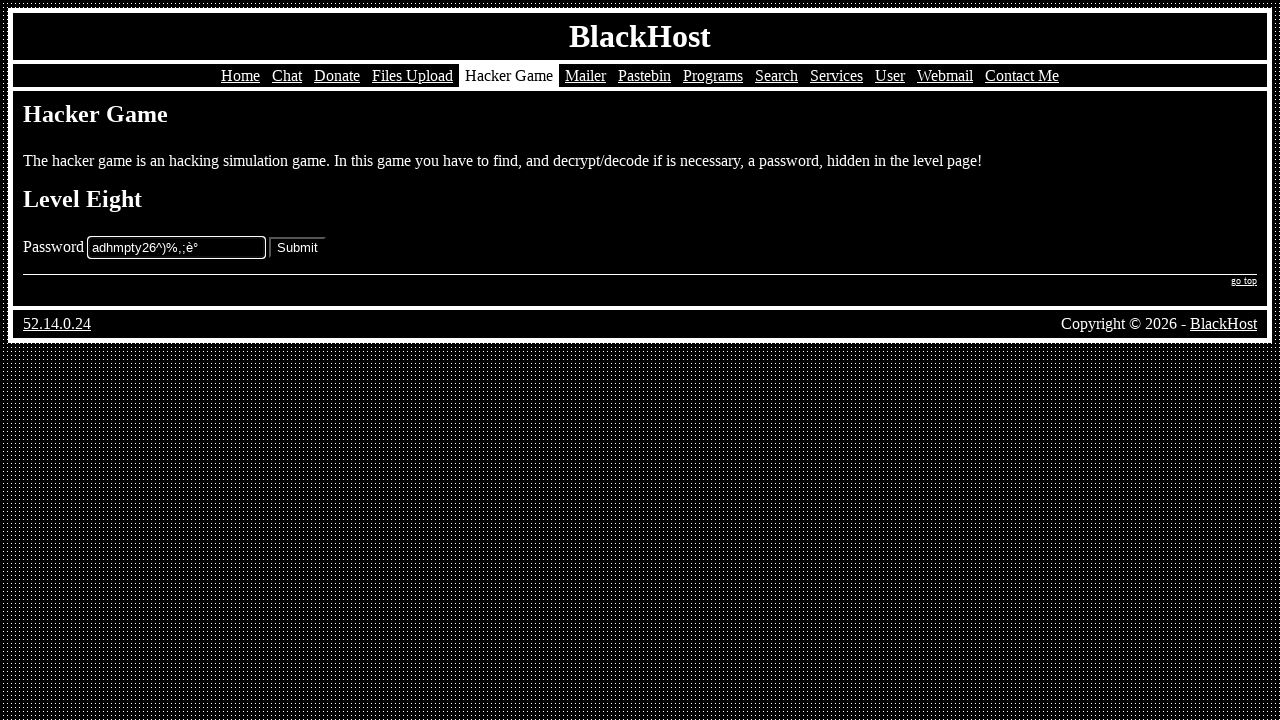

Submitted Level 8 password at (298, 248) on xpath=//*[@id='main']/form/p/input[2]
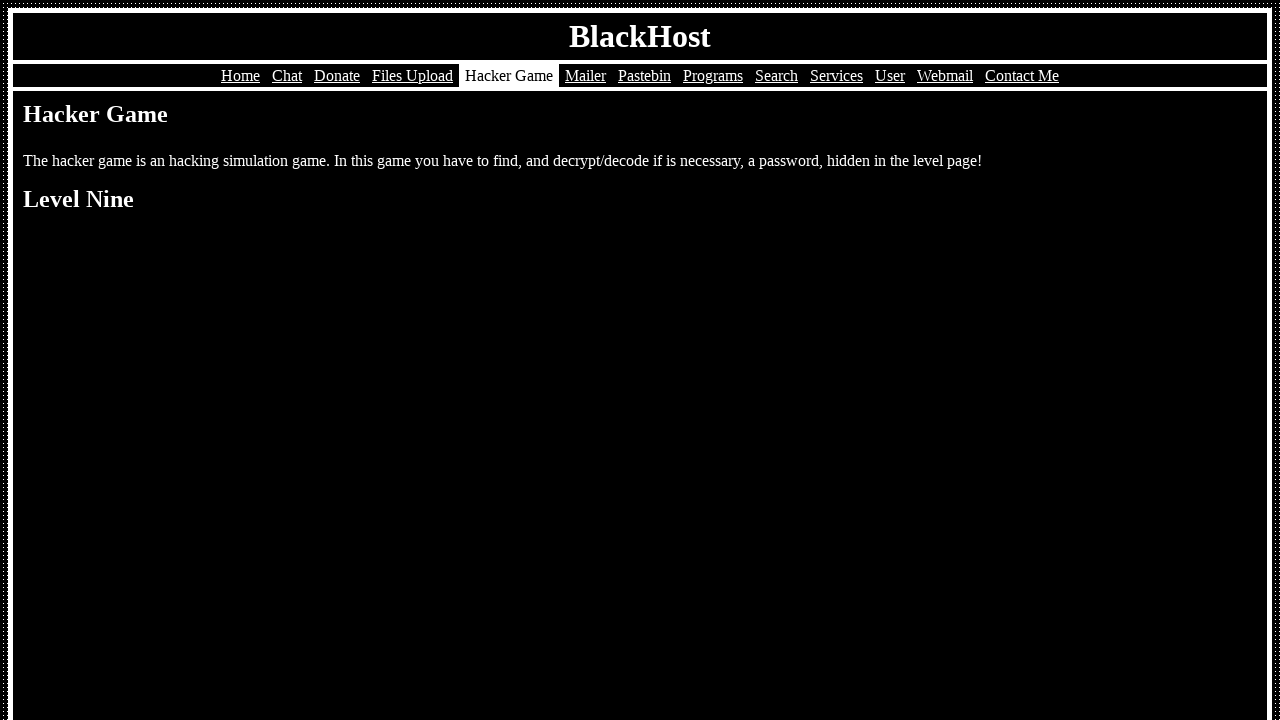

Entered password for Level 9 on input[name='pass']
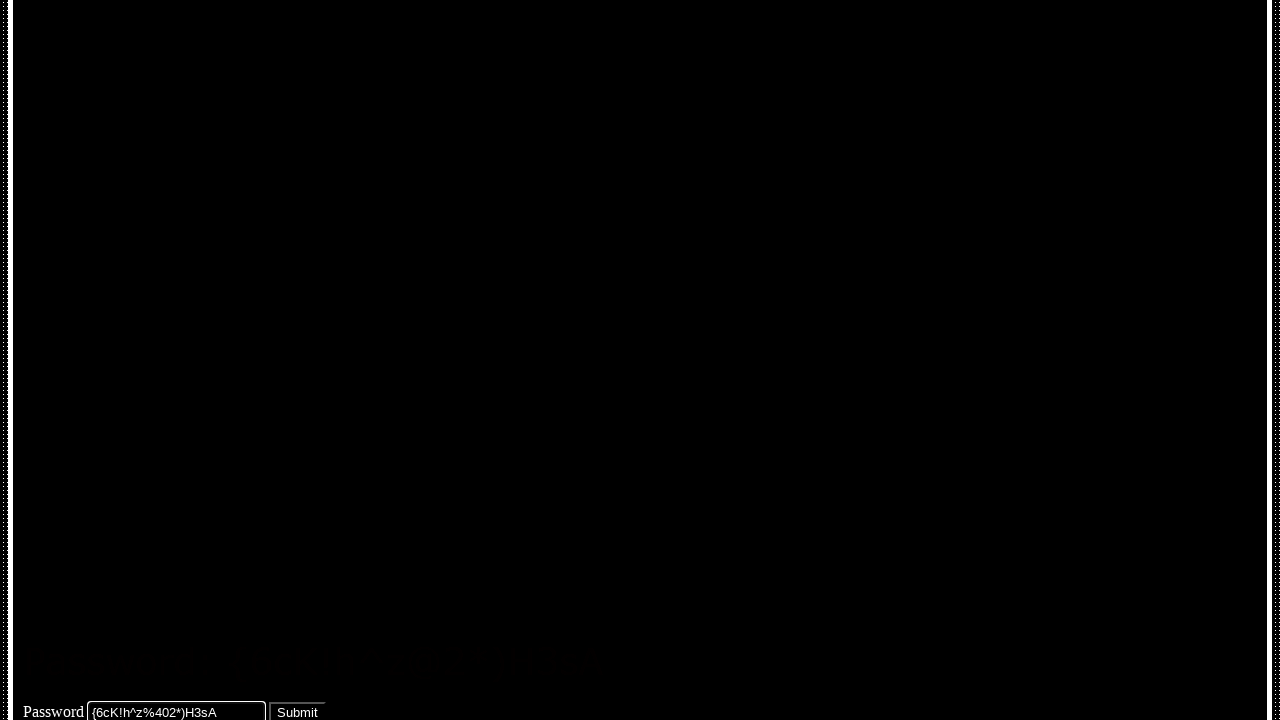

Submitted Level 9 password at (298, 710) on xpath=//*[@id='main']/form/p/input[2]
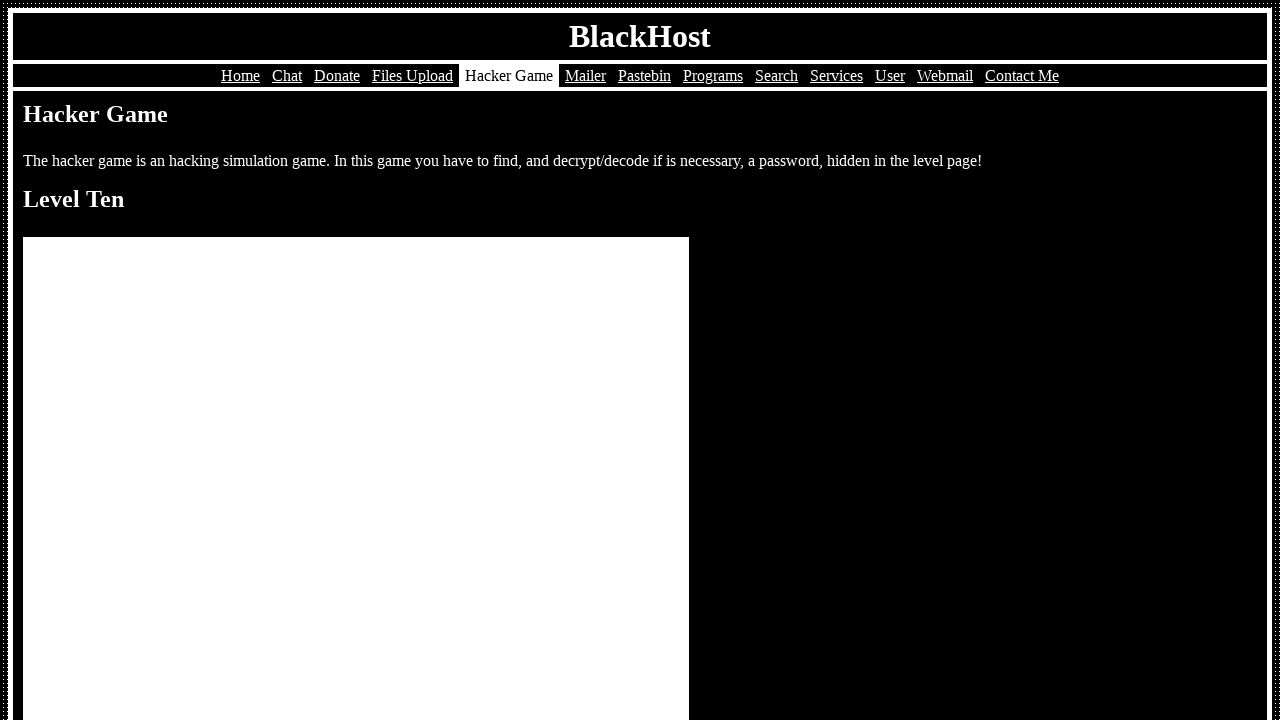

Entered password for Level 10 on input[name='pass']
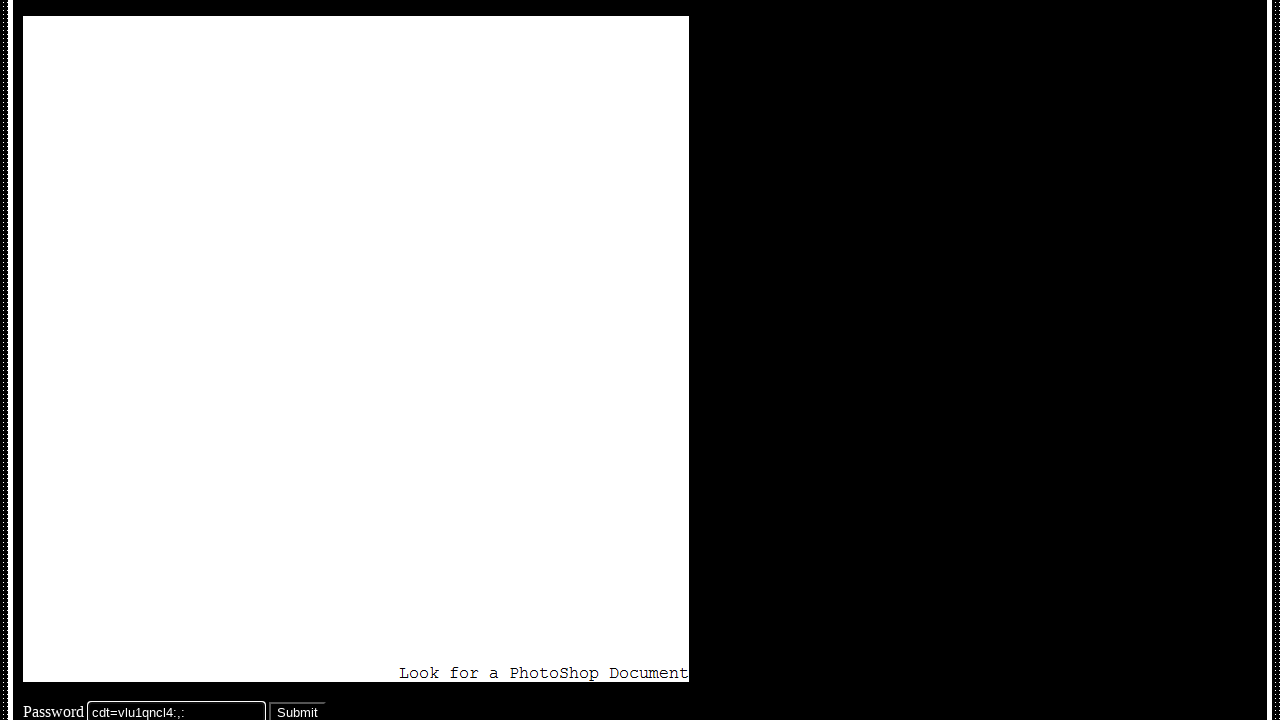

Submitted Level 10 password at (298, 710) on xpath=//*[@id='main']/form/p/input[2]
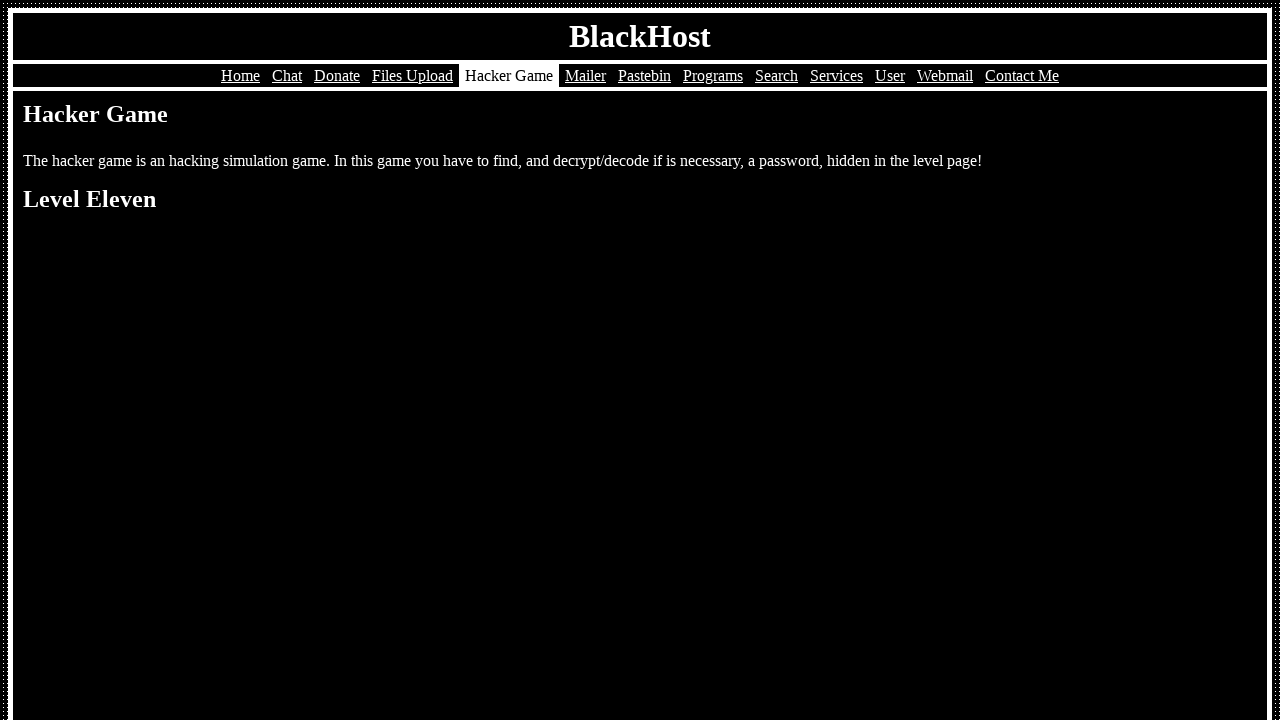

Entered password for Level 11 on input[name='pass']
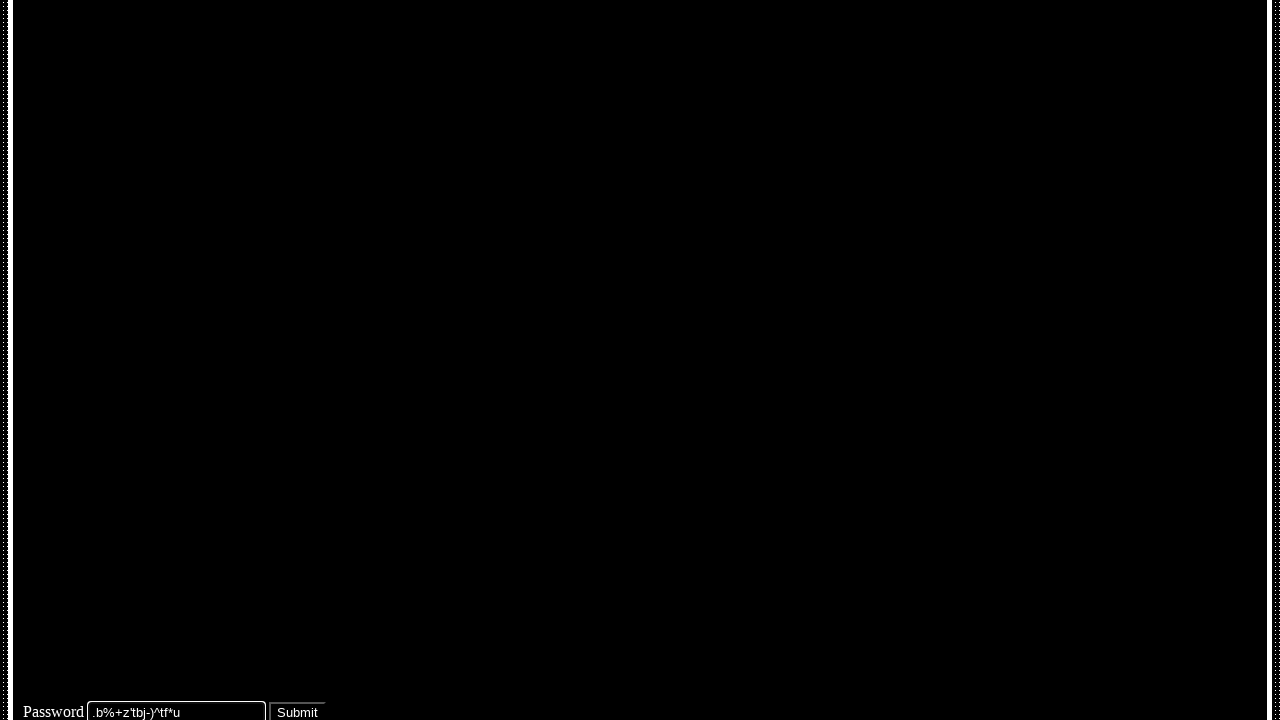

Submitted Level 11 password at (298, 710) on xpath=//*[@id='main']/form/p/input[2]
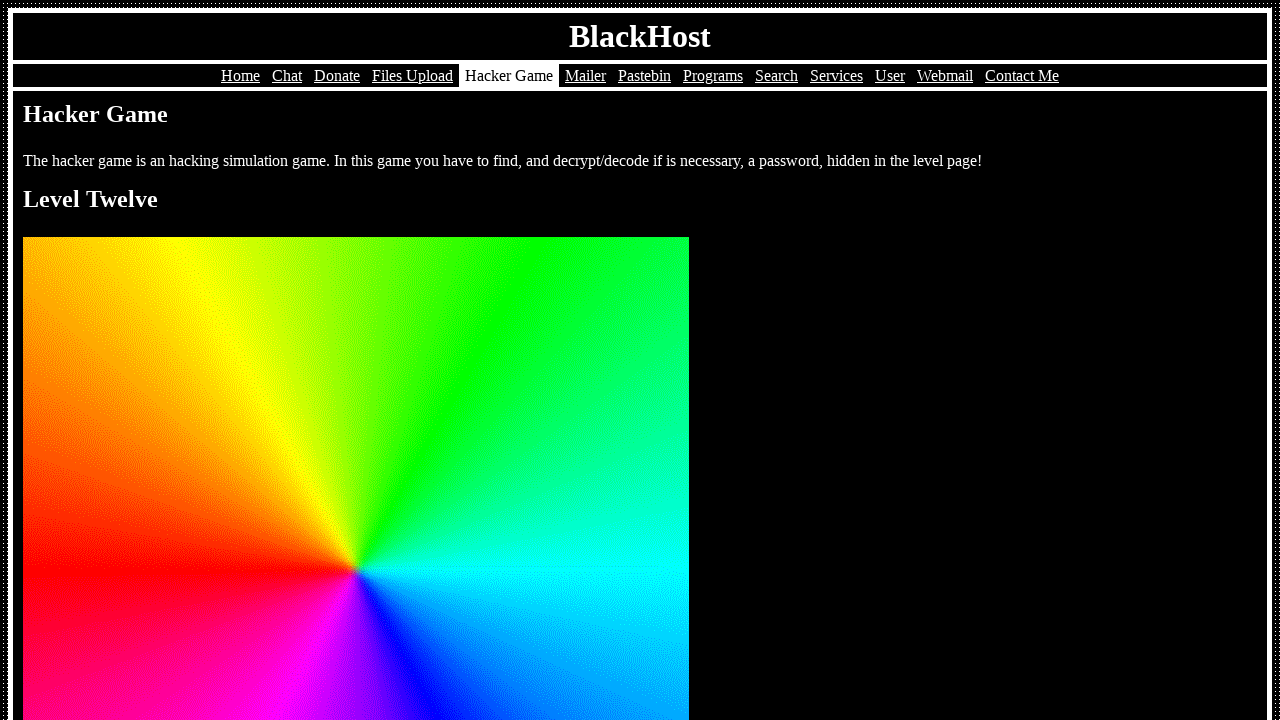

Entered password for Level 12 on input[name='pass']
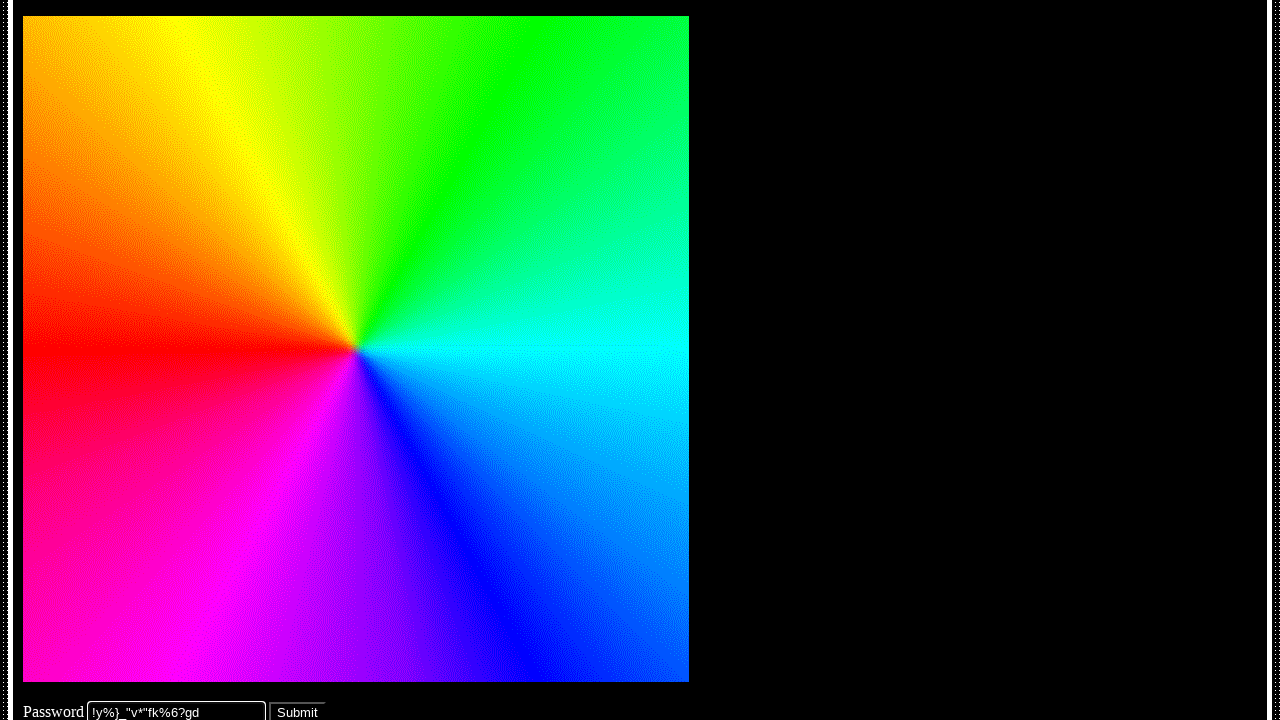

Submitted Level 12 password at (298, 710) on xpath=//*[@id='main']/form/p/input[2]
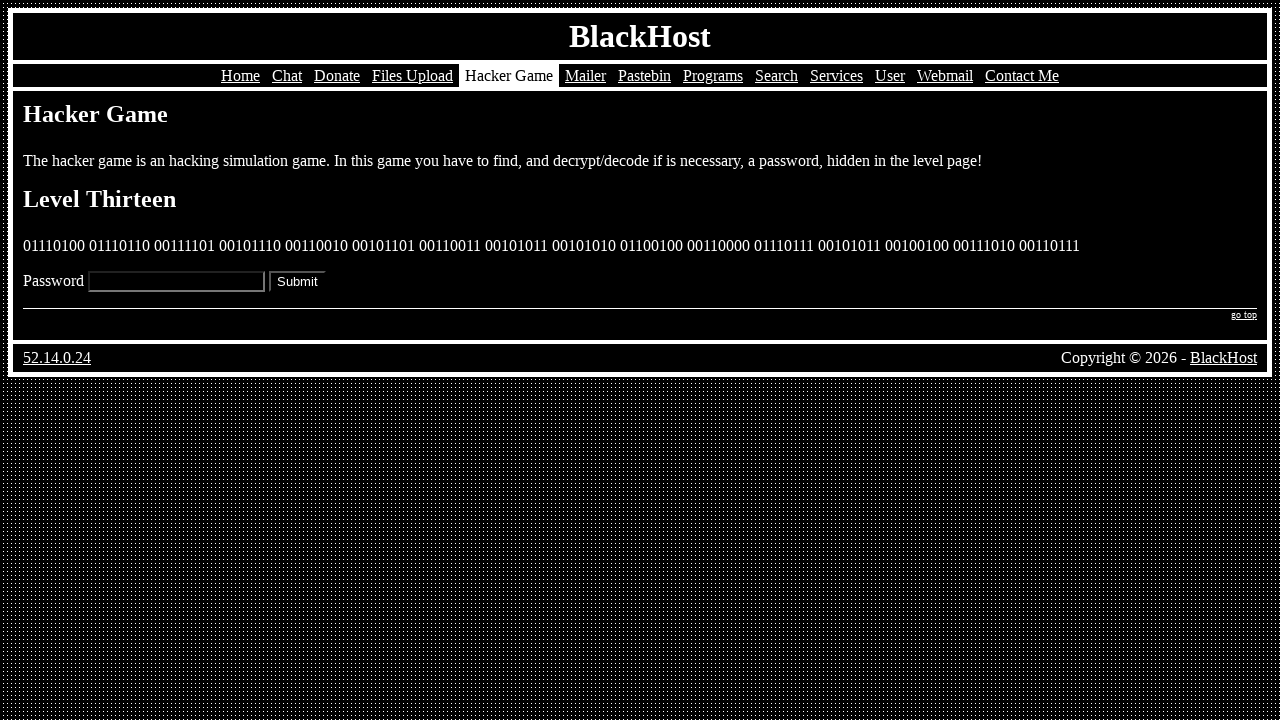

Entered password for Level 13 on input[name='pass']
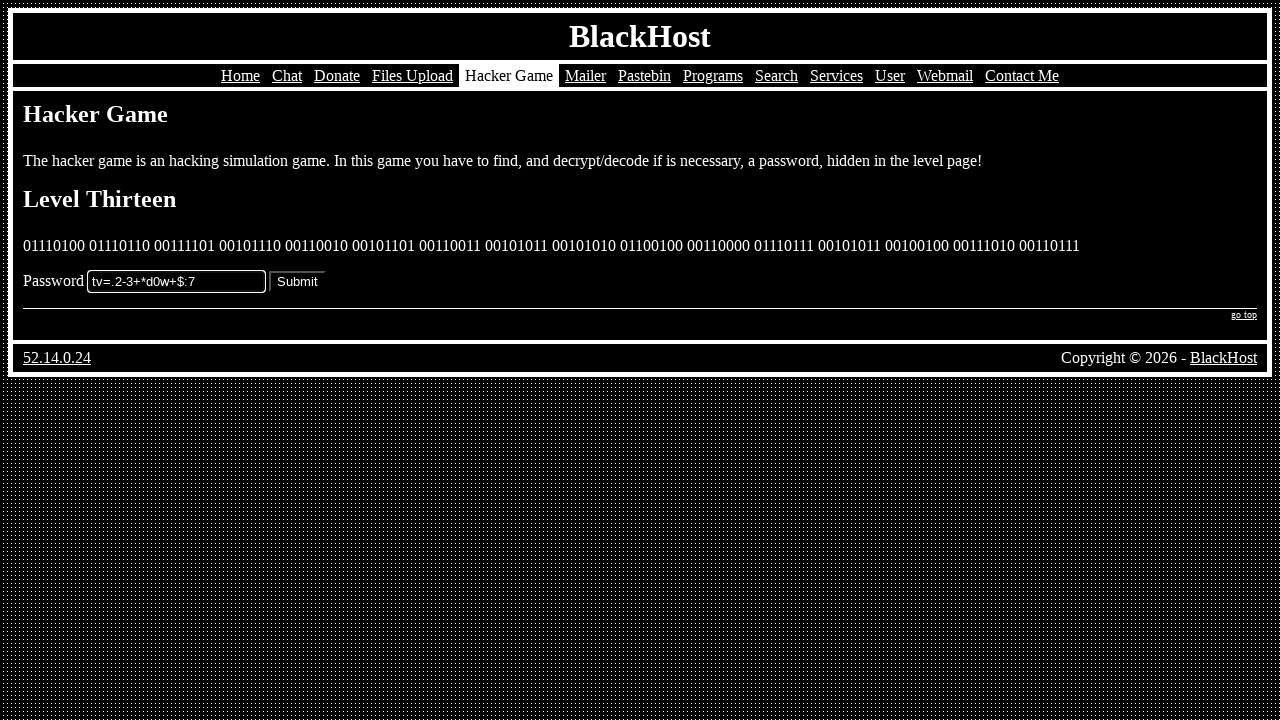

Submitted Level 13 password at (298, 282) on xpath=//*[@id='main']/form/p/input[2]
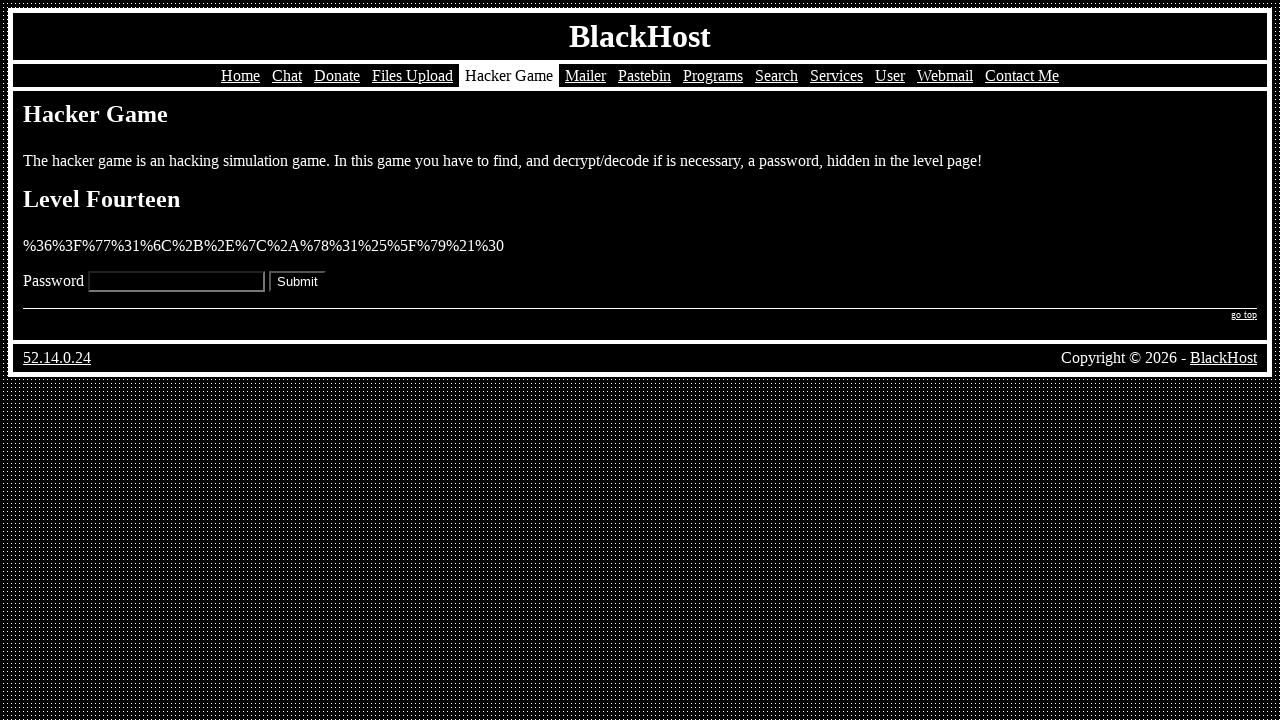

Entered password for Level 14 on input[name='pass']
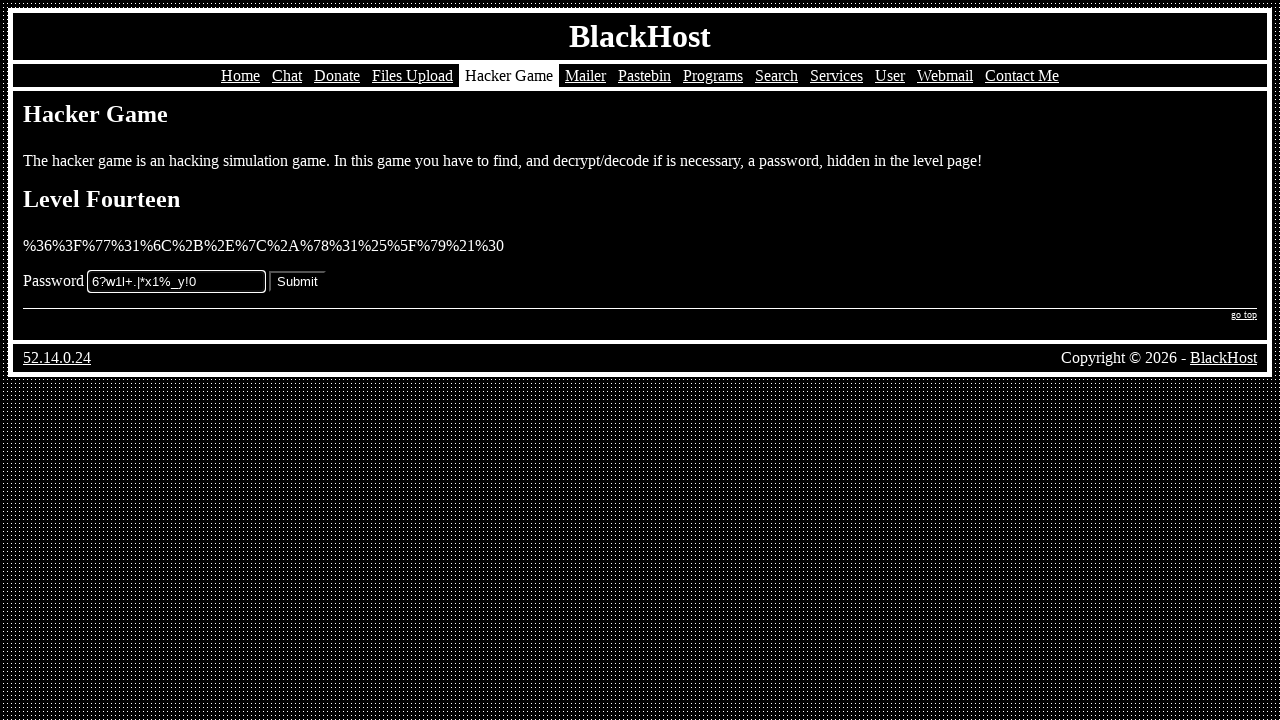

Submitted Level 14 password at (298, 282) on xpath=//*[@id='main']/form/p/input[2]
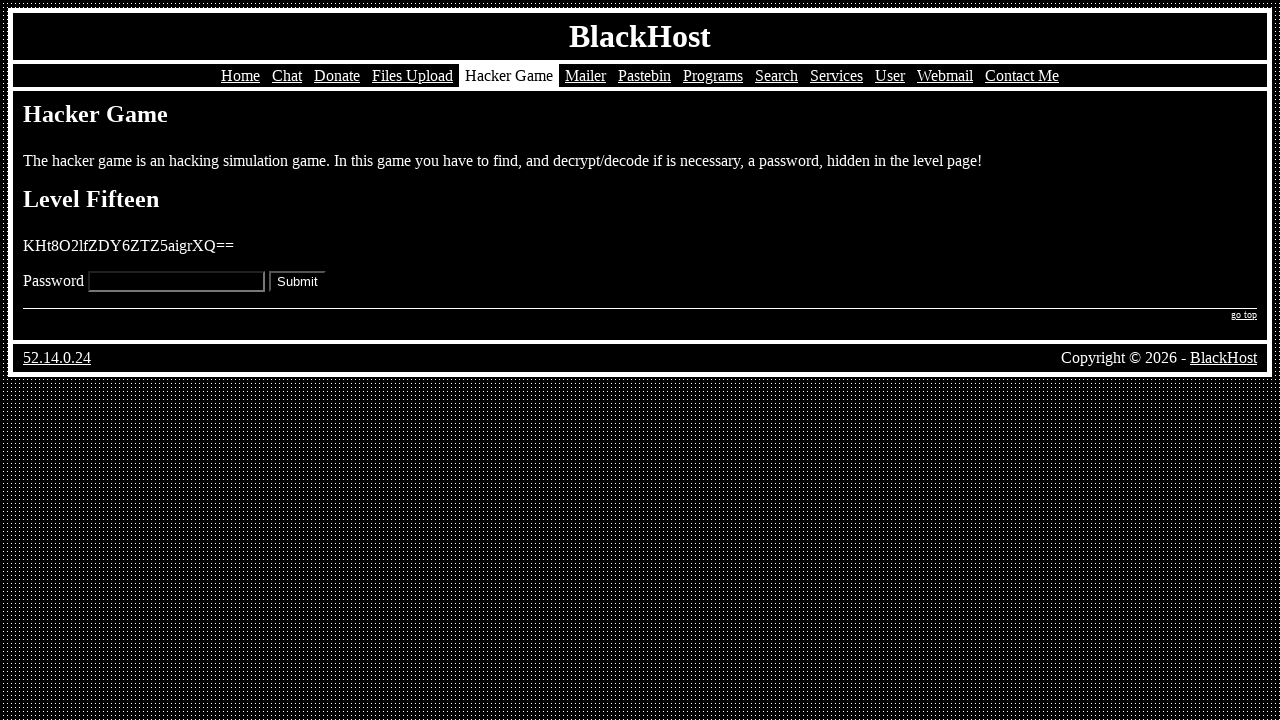

Entered password for Level 15 on input[name='pass']
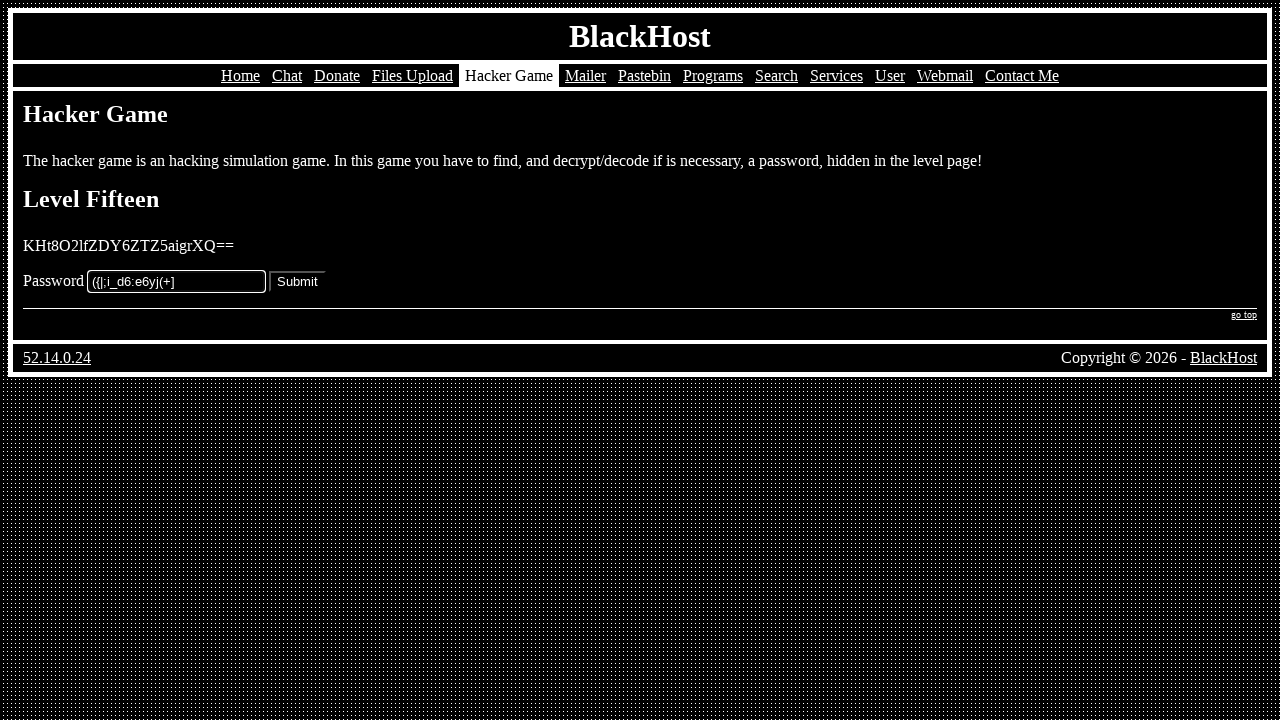

Submitted Level 15 password at (298, 282) on xpath=//*[@id='main']/form/p/input[2]
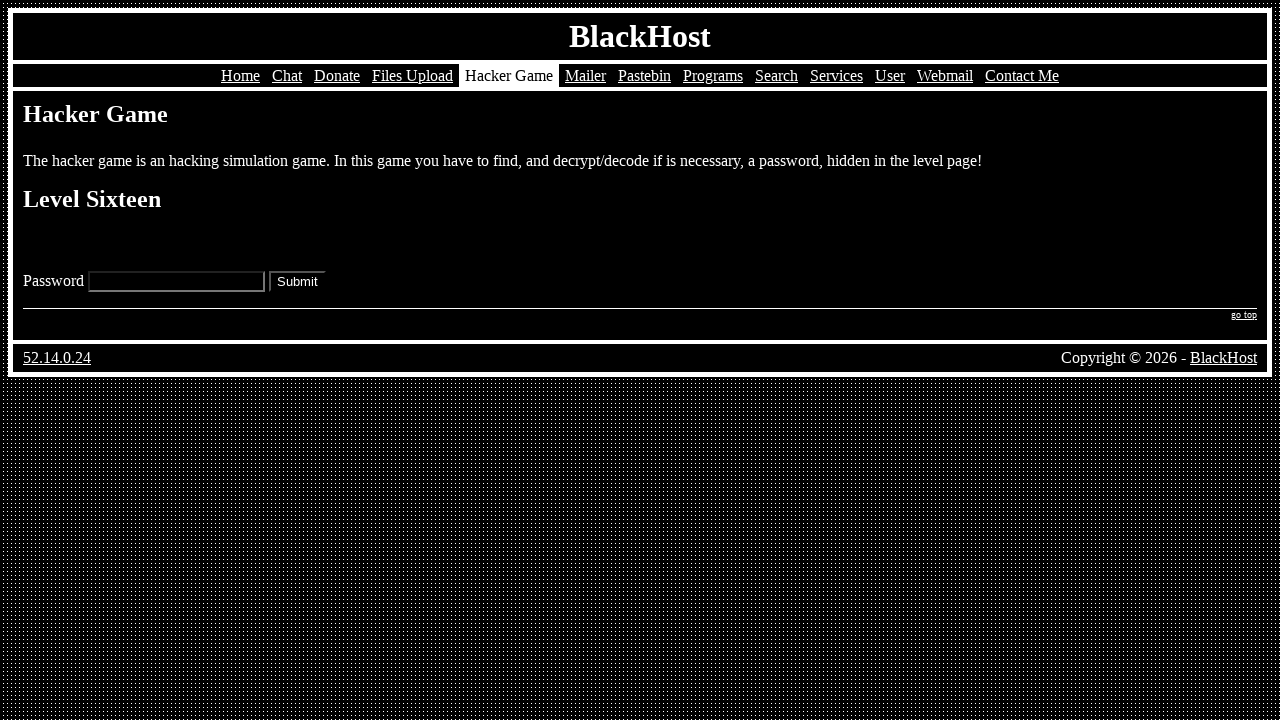

Entered password for Level 16 on input[name='pass']
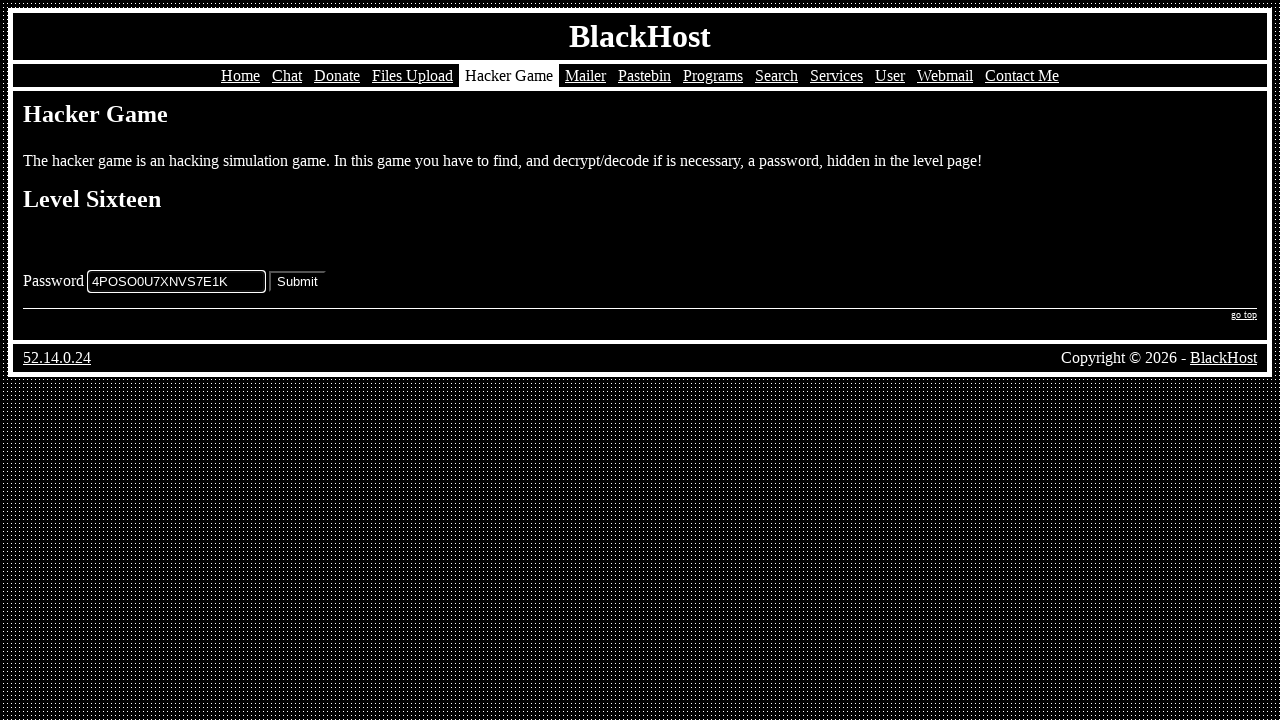

Submitted Level 16 password at (298, 282) on xpath=//*[@id='main']/form/p/input[2]
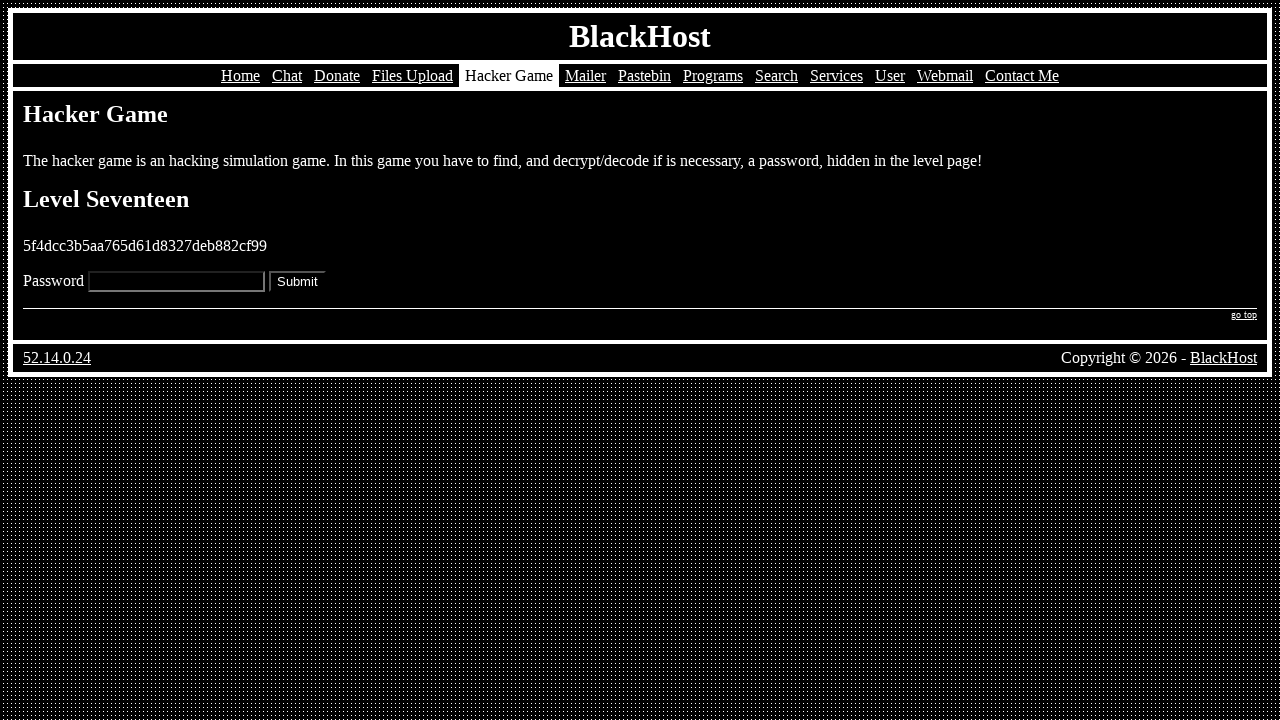

Entered password for Level 17 on input[name='pass']
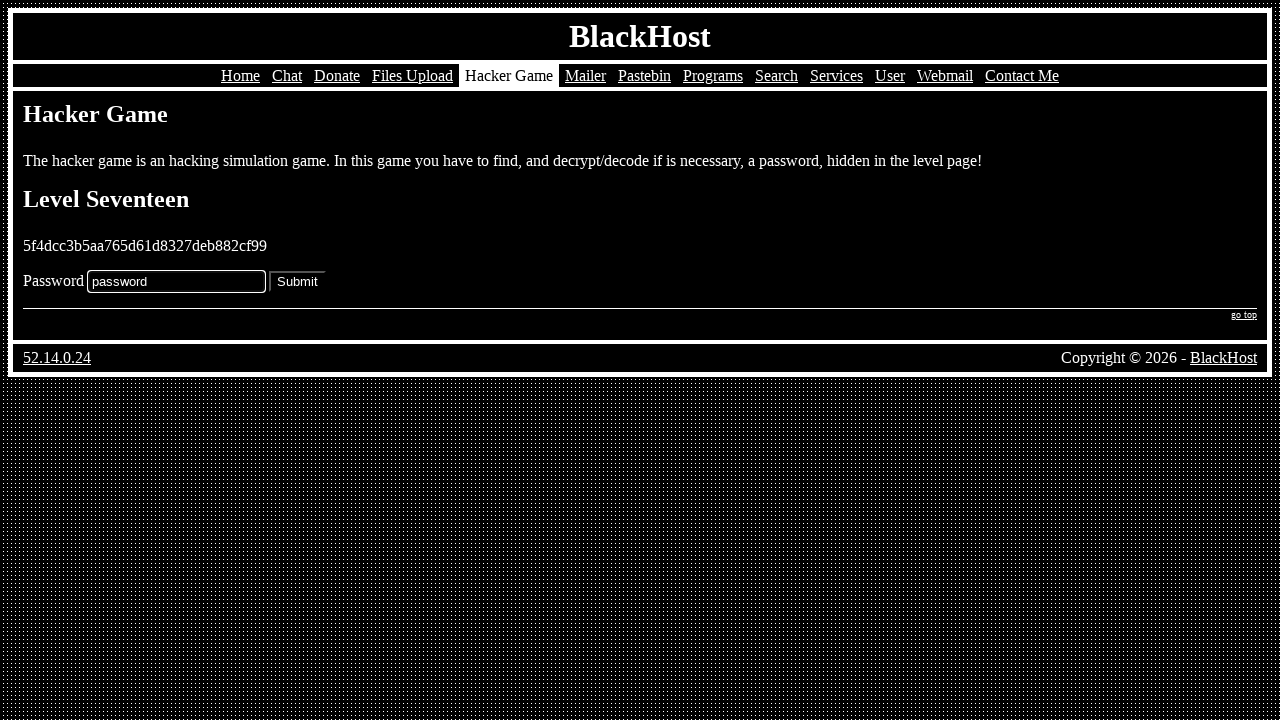

Submitted Level 17 password at (298, 282) on xpath=//*[@id='main']/form/p/input[2]
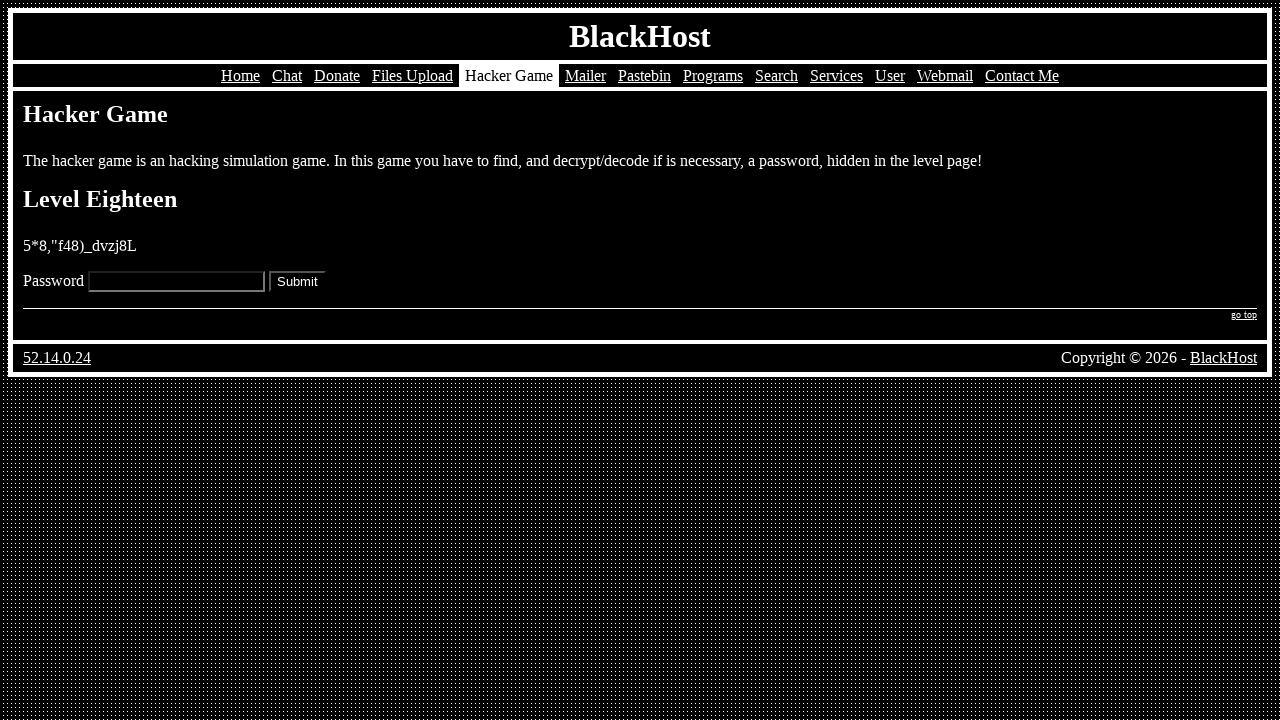

Entered password for Level 18 on input[name='pass']
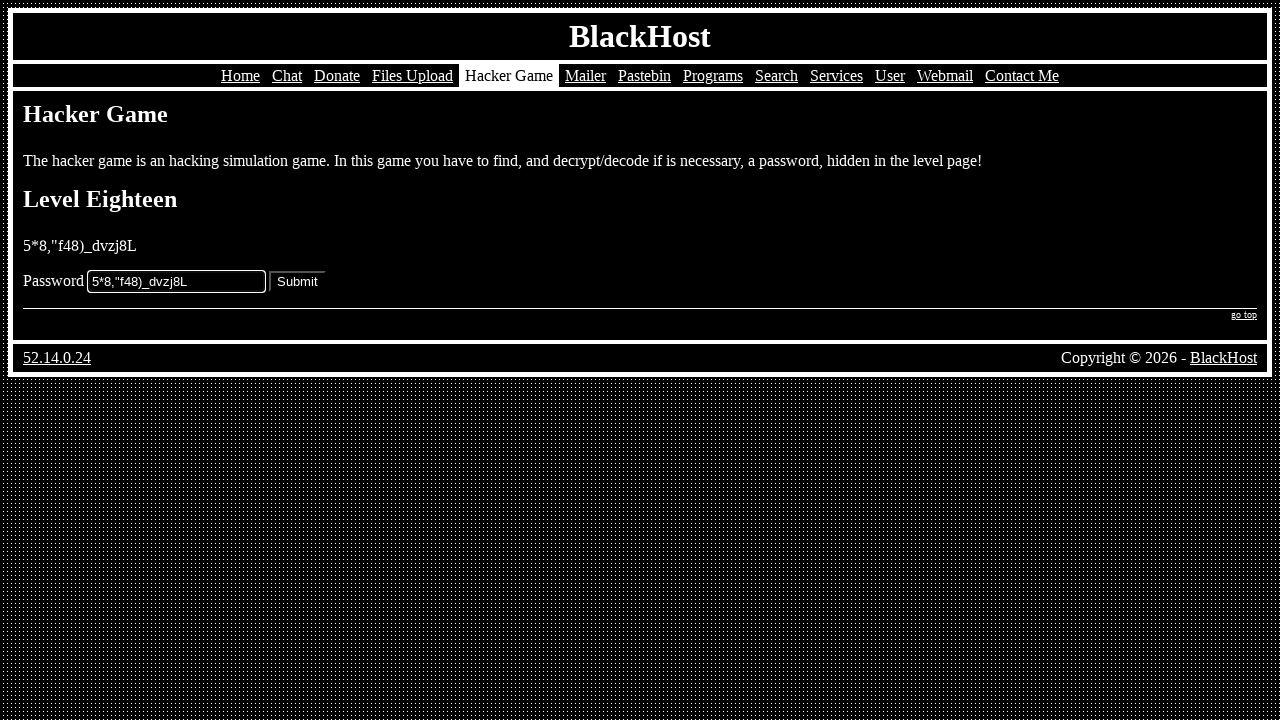

Submitted Level 18 password at (298, 282) on xpath=//*[@id='main']/form/p/input[2]
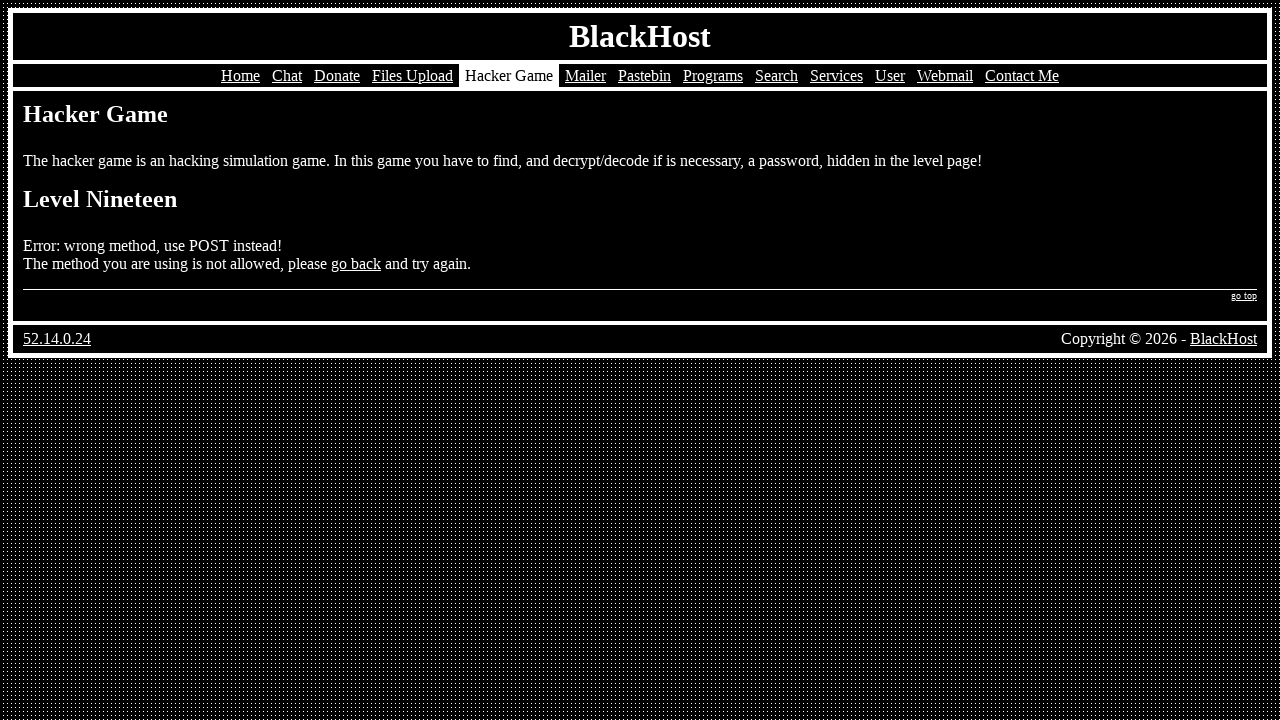

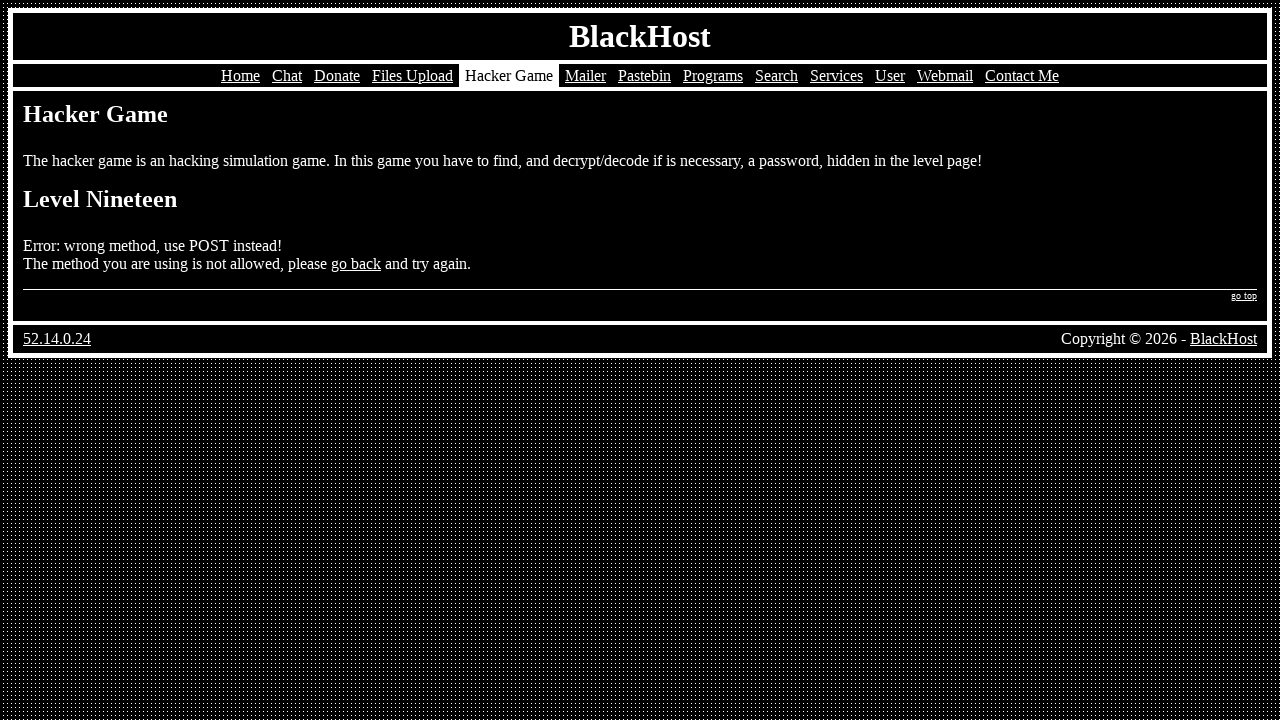